Interacts with an online Sudoku puzzle by filling in values into the puzzle grid cells and submitting the solution.

Starting URL: https://nine.websudoku.com/?level=4

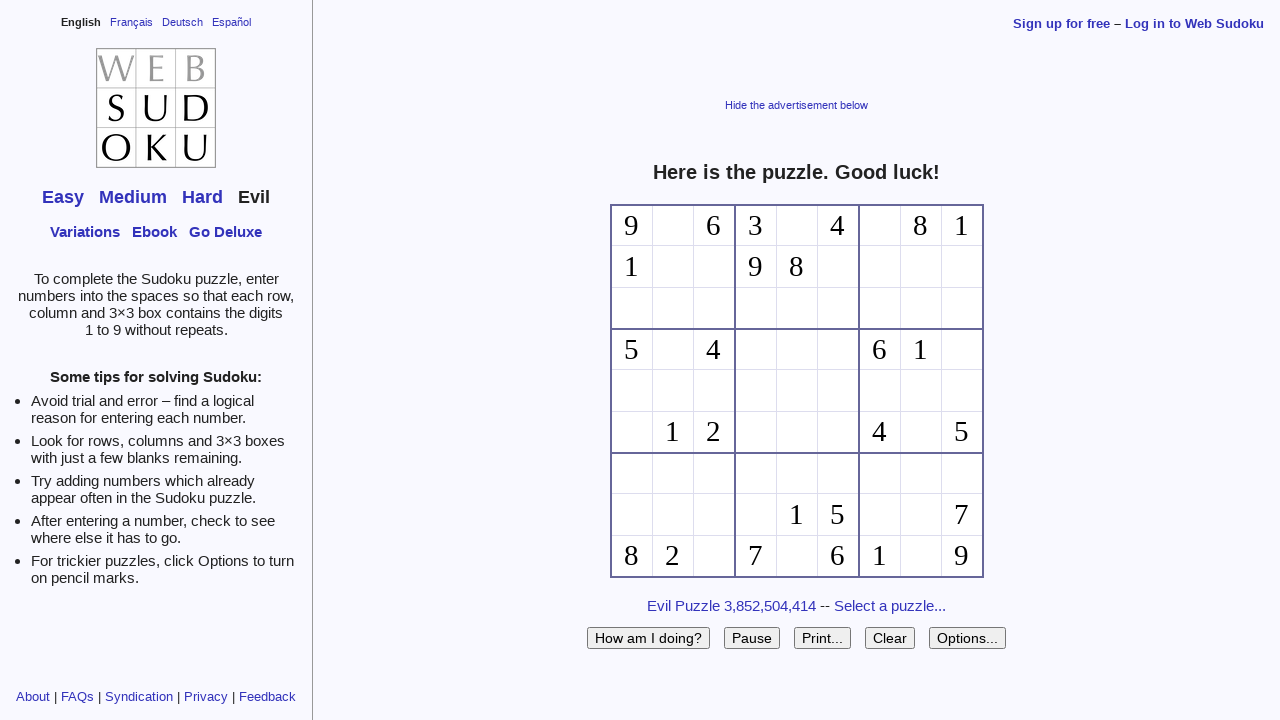

Puzzle grid loaded
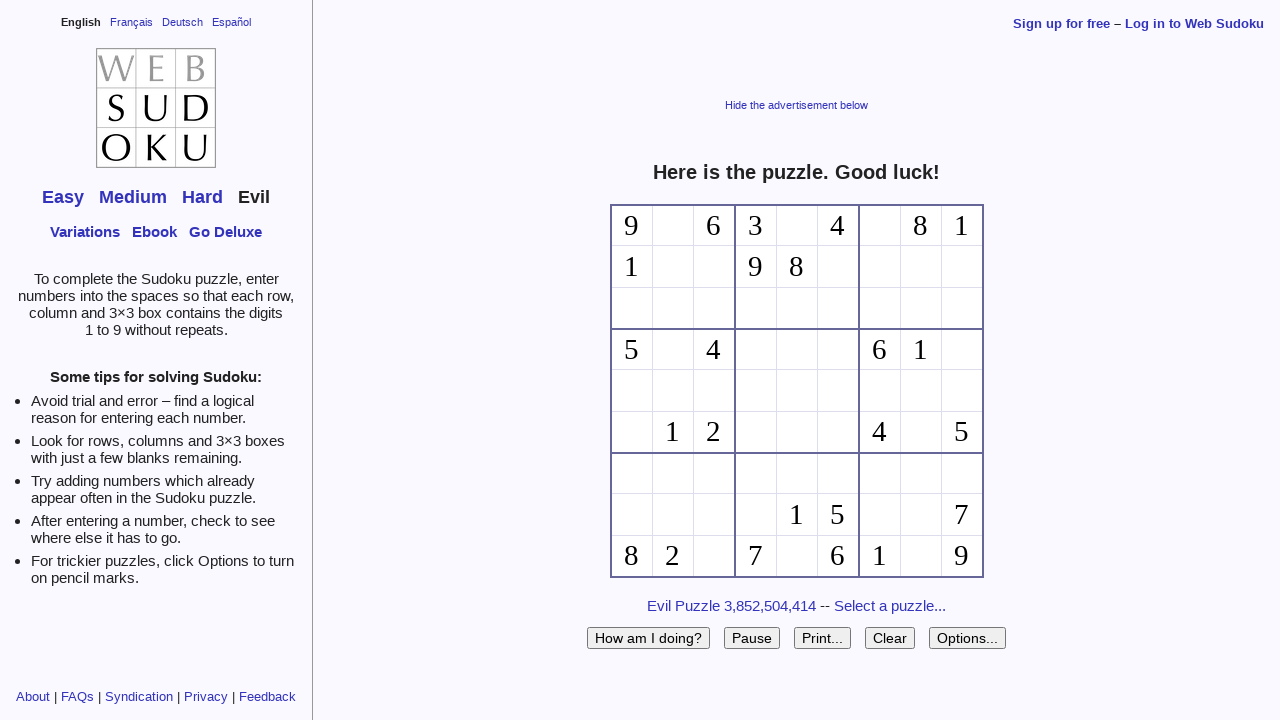

Filled cell [0][2] with value 3 on input#f02
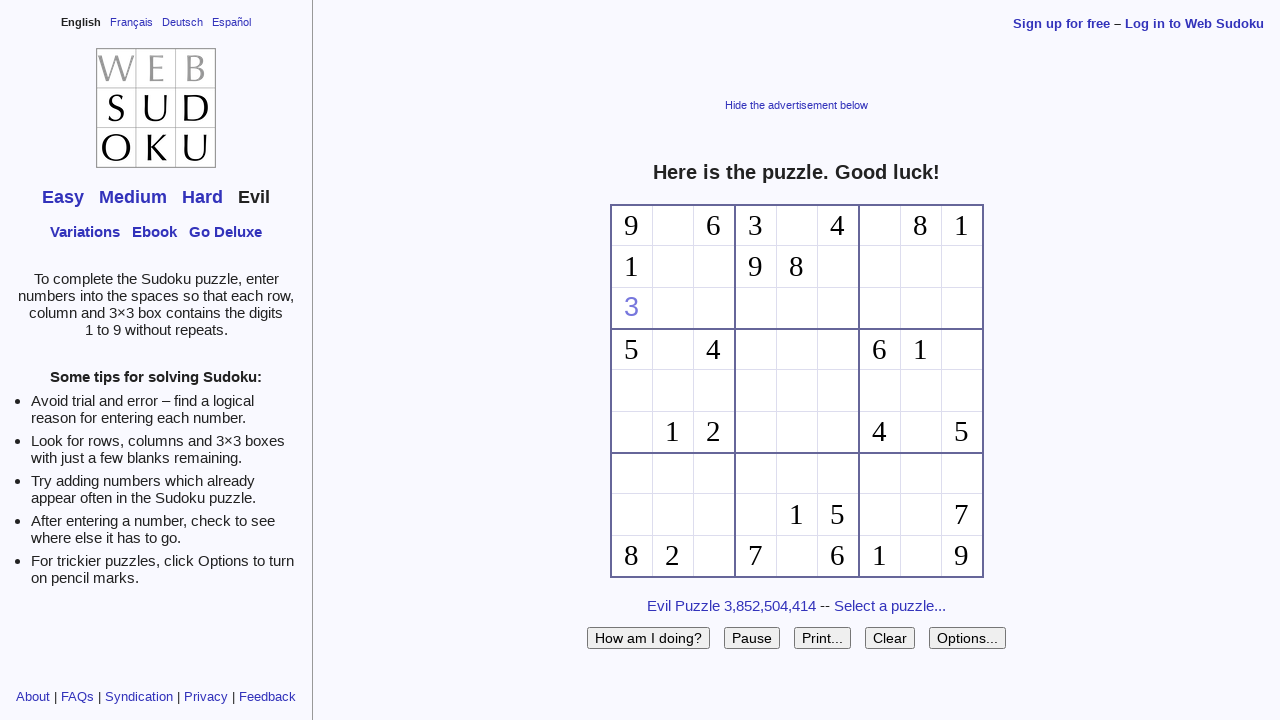

Filled cell [0][4] with value 5 on input#f04
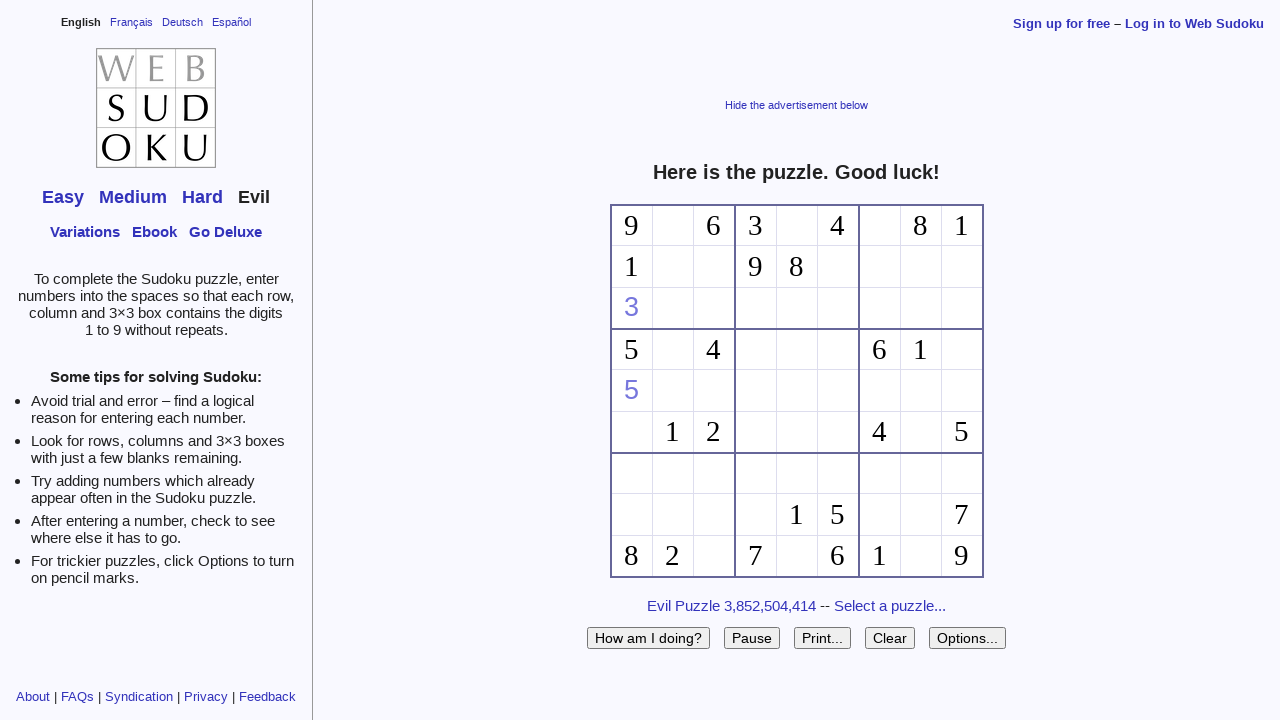

Filled cell [0][5] with value 6 on input#f05
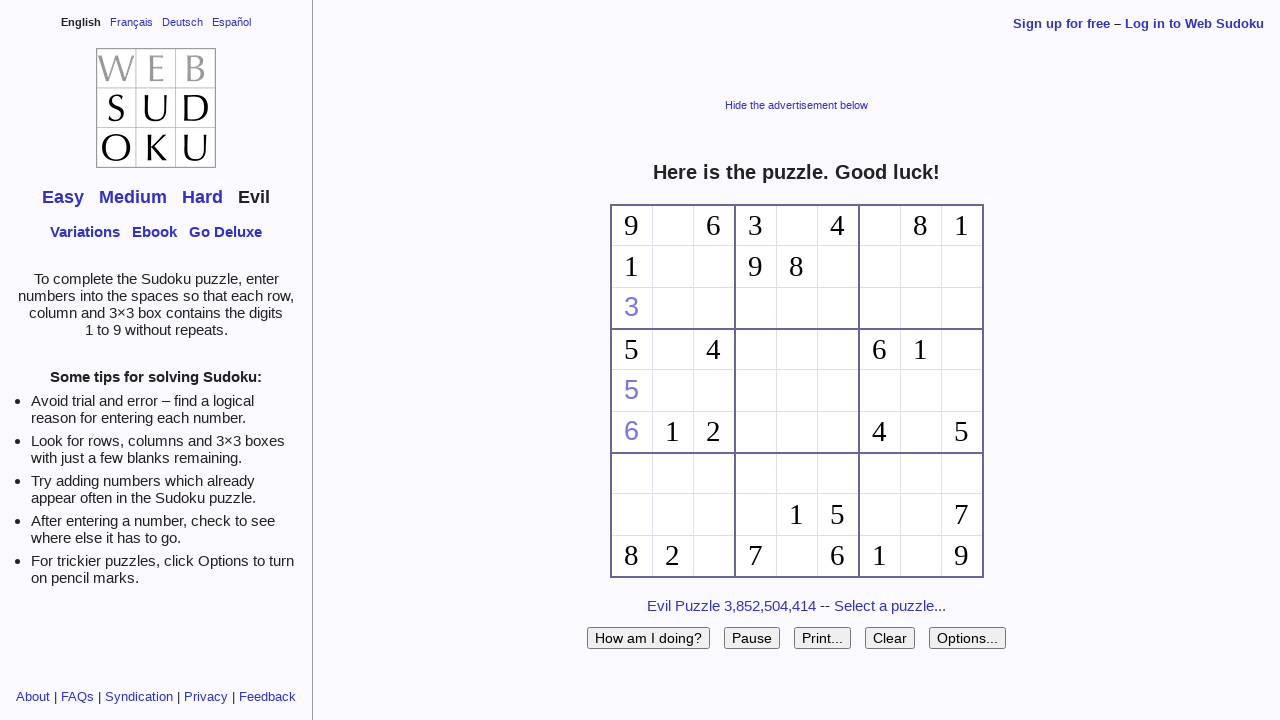

Filled cell [0][6] with value 7 on input#f06
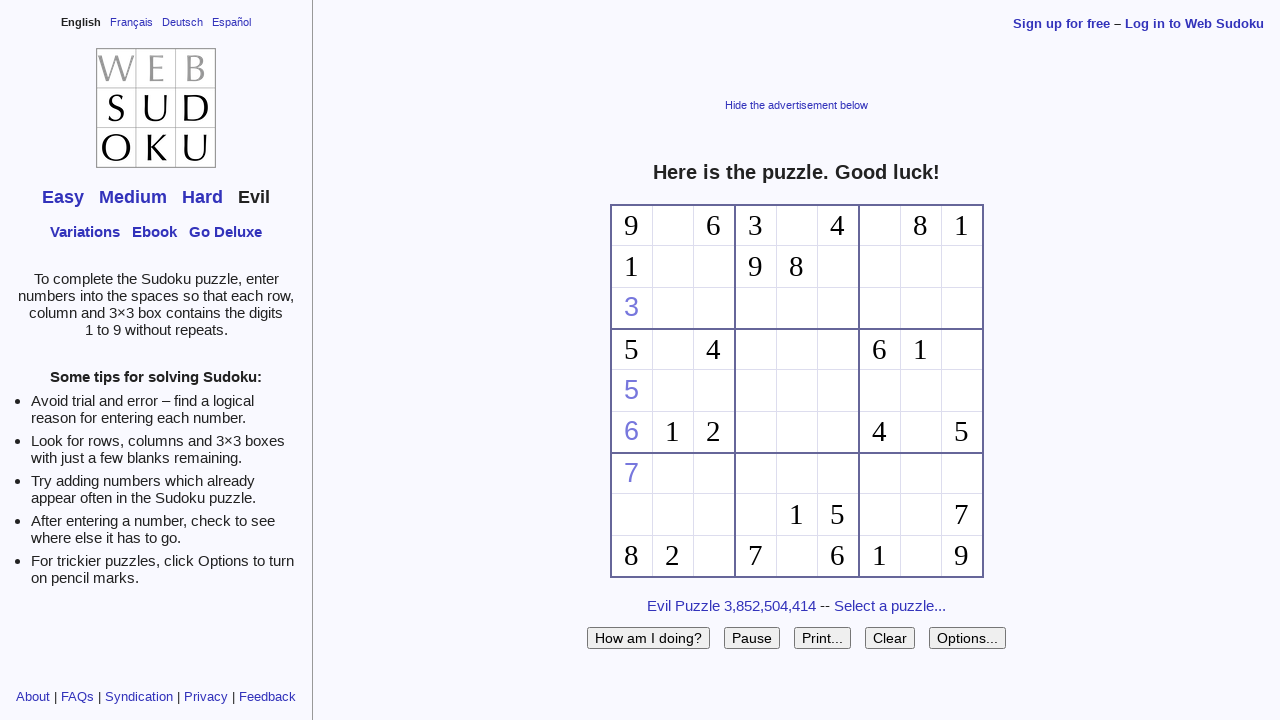

Filled cell [0][7] with value 8 on input#f07
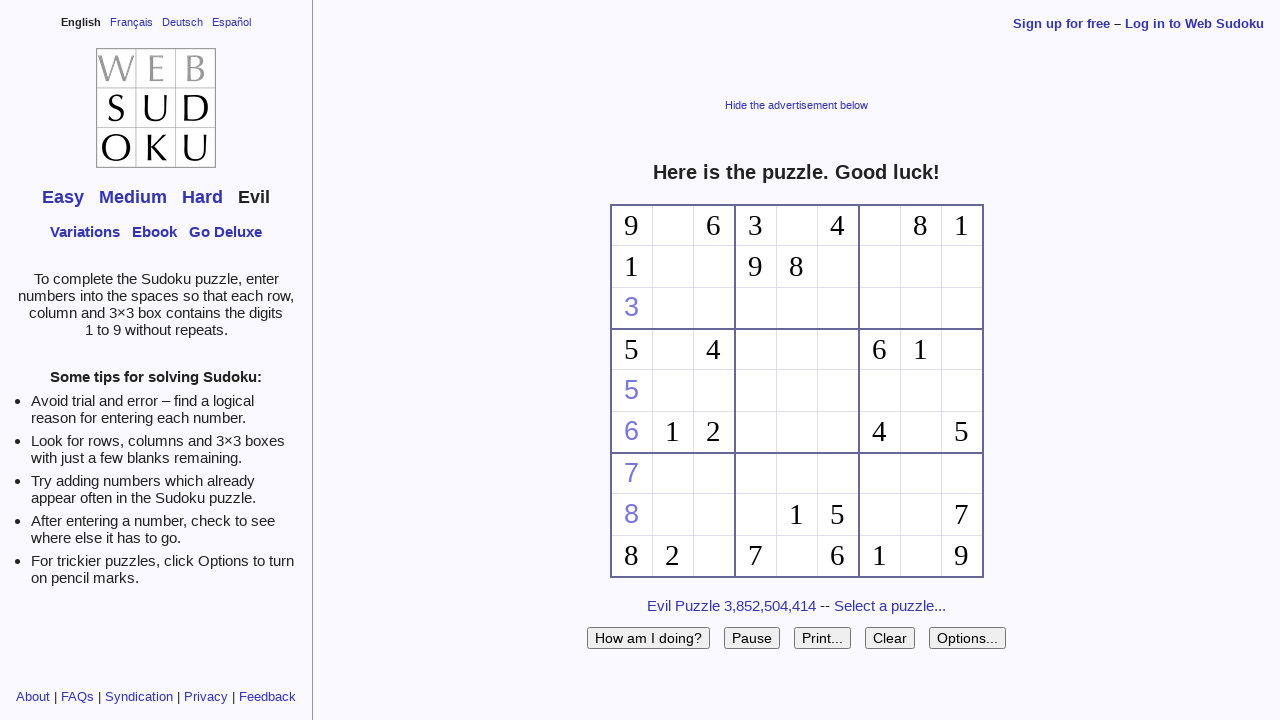

Filled cell [1][0] with value 4 on input#f10
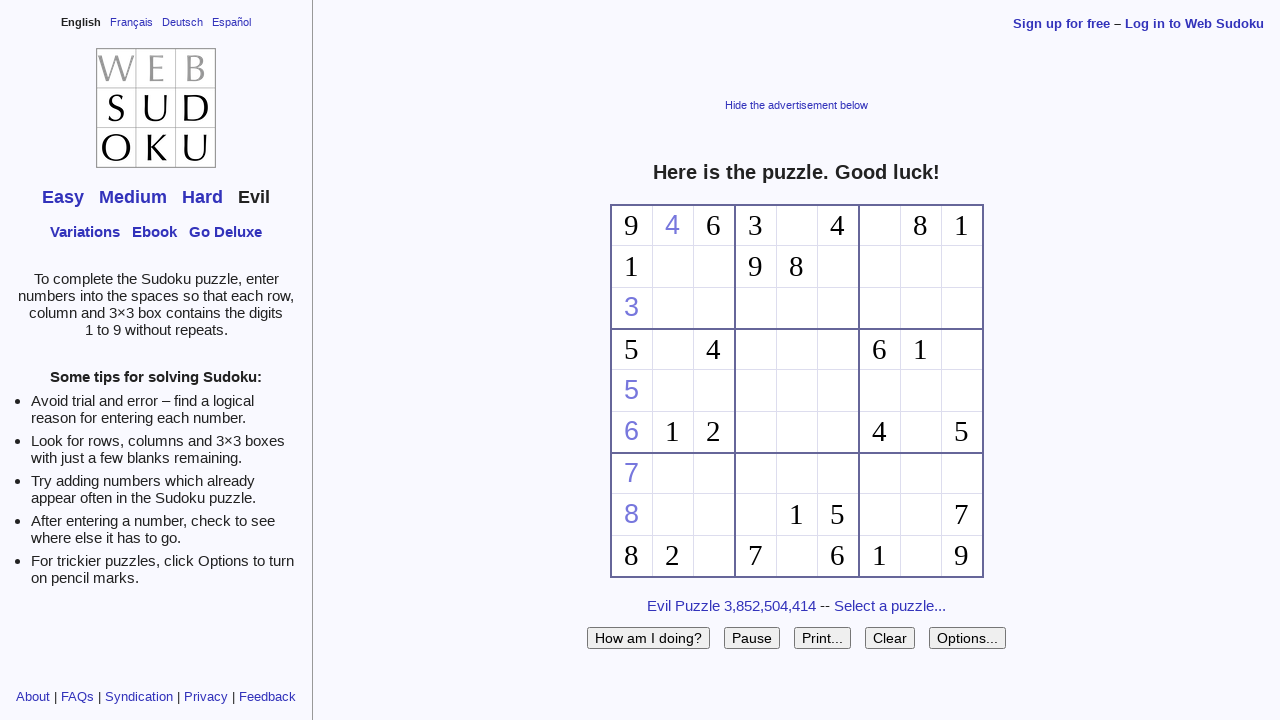

Filled cell [1][1] with value 5 on input#f11
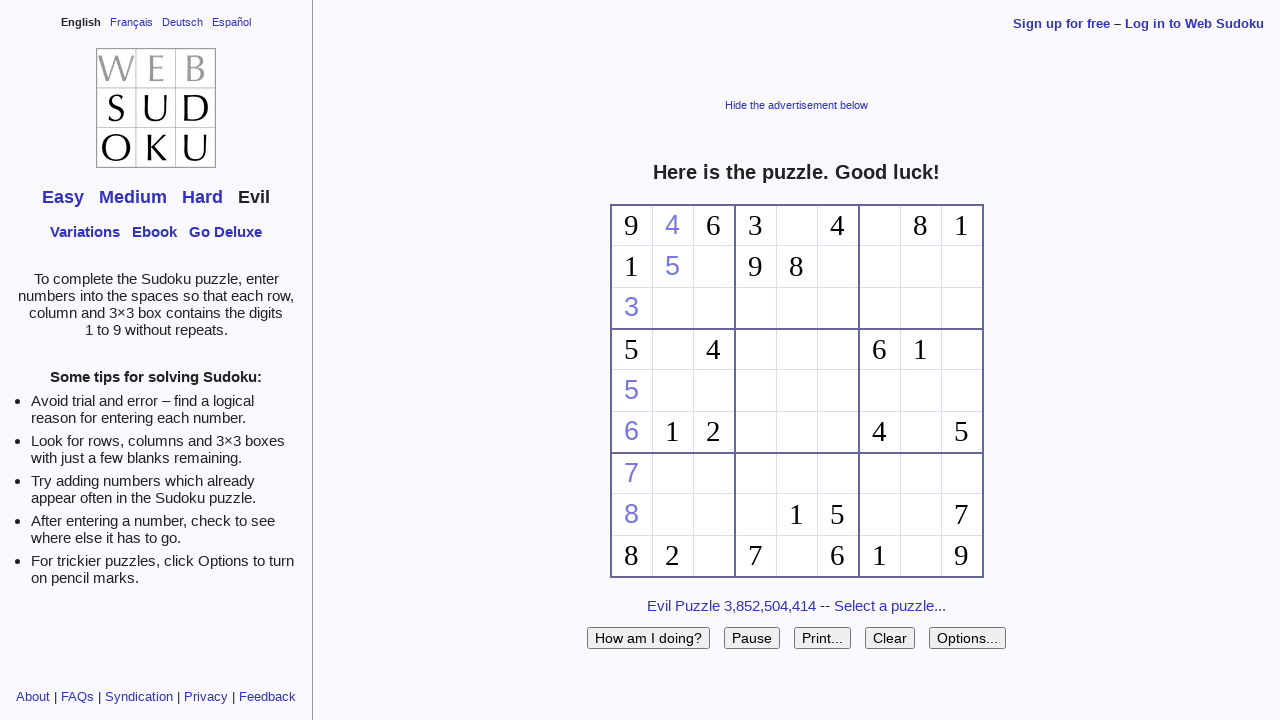

Filled cell [1][2] with value 6 on input#f12
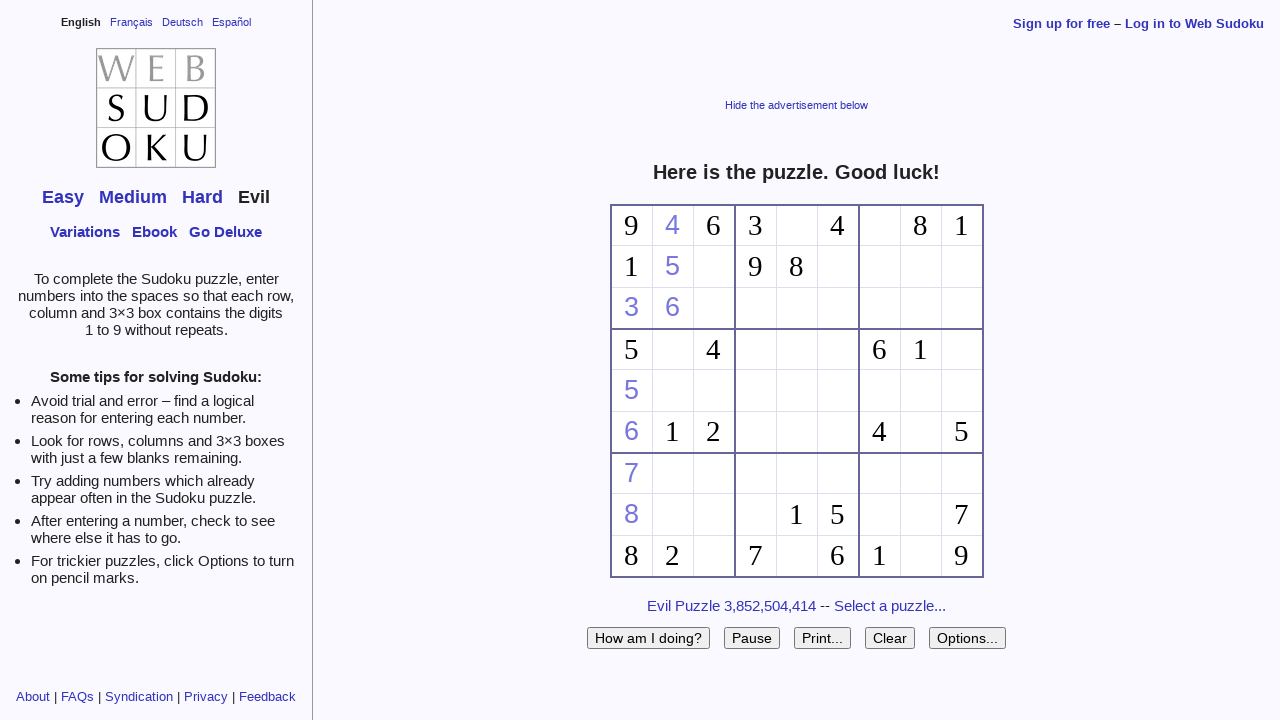

Filled cell [1][3] with value 7 on input#f13
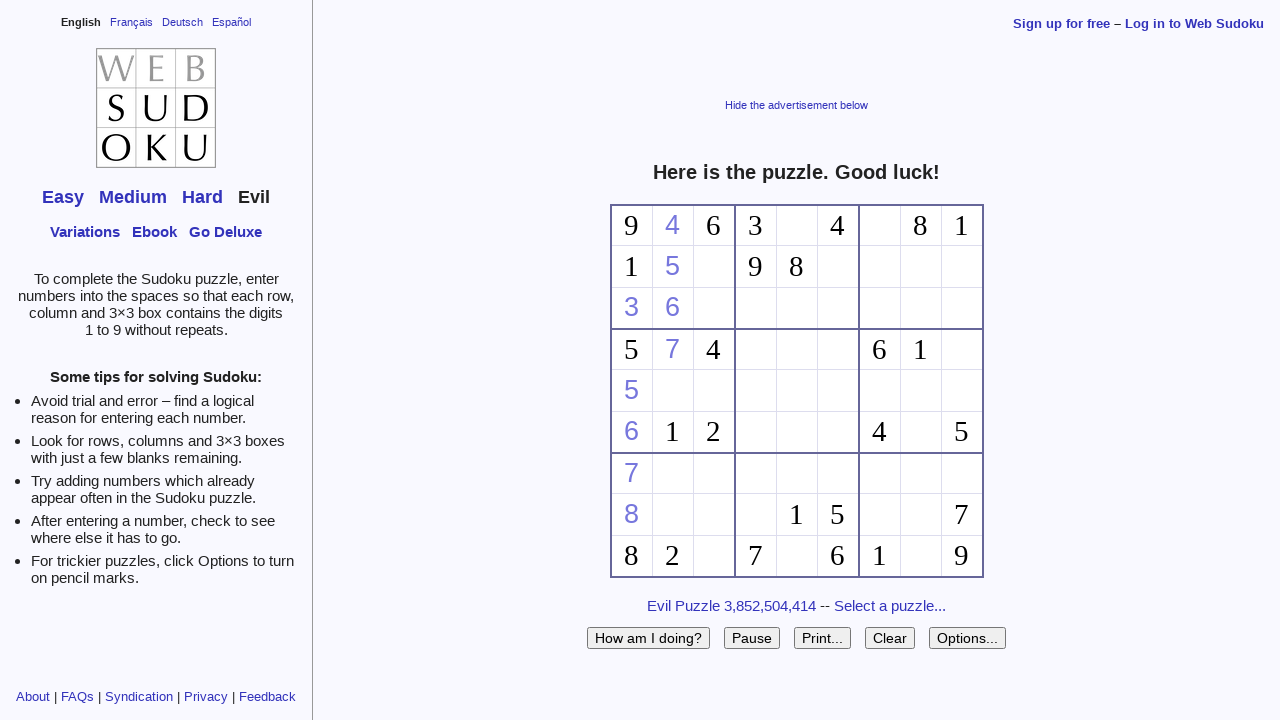

Filled cell [1][4] with value 8 on input#f14
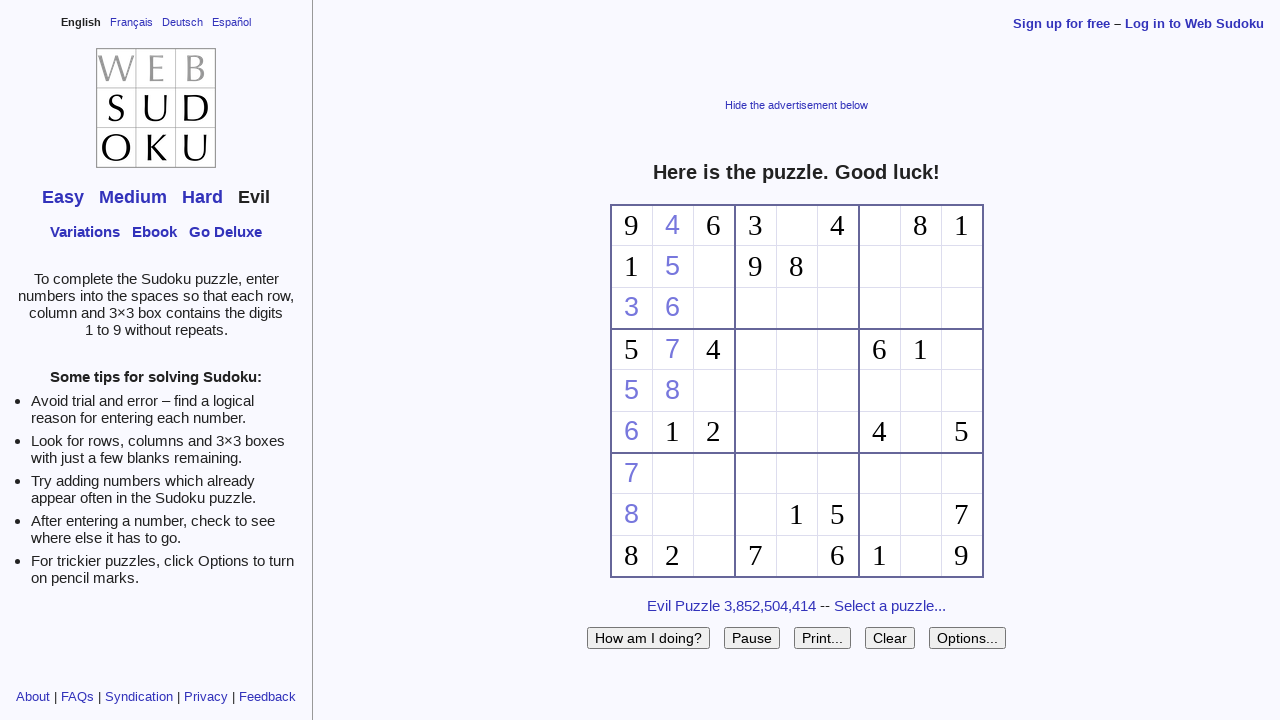

Filled cell [1][6] with value 1 on input#f16
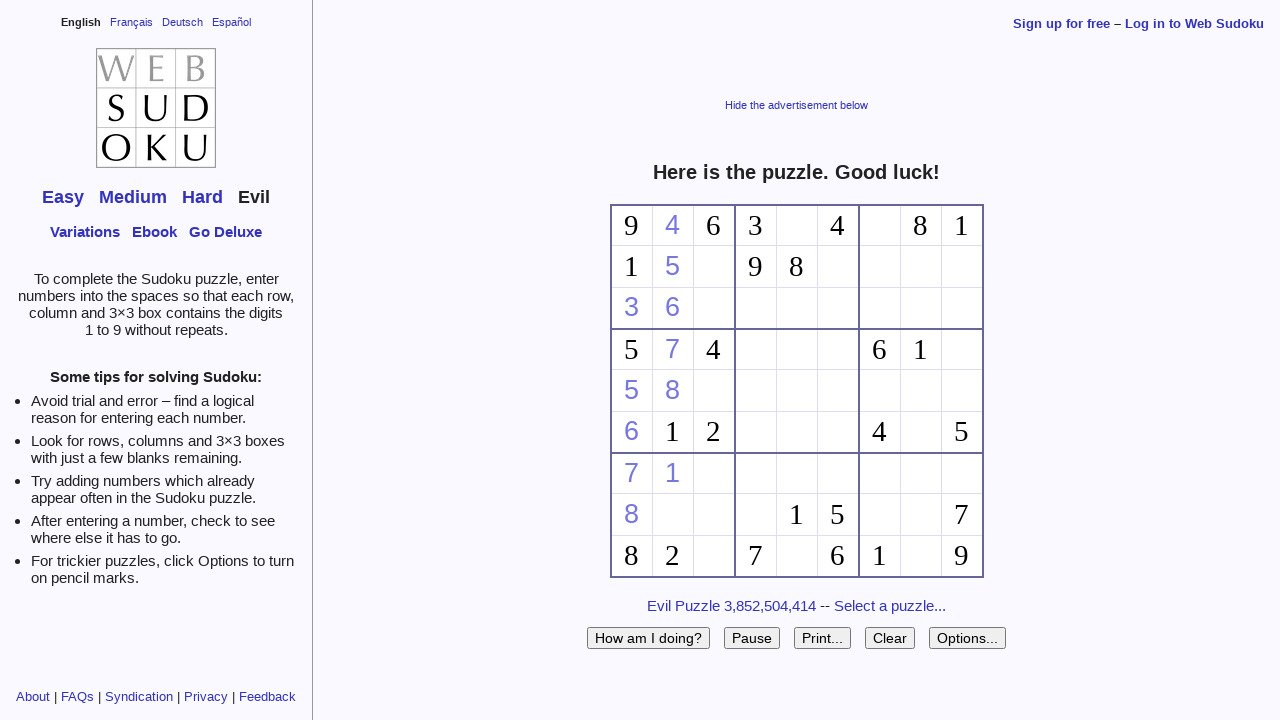

Filled cell [1][7] with value 2 on input#f17
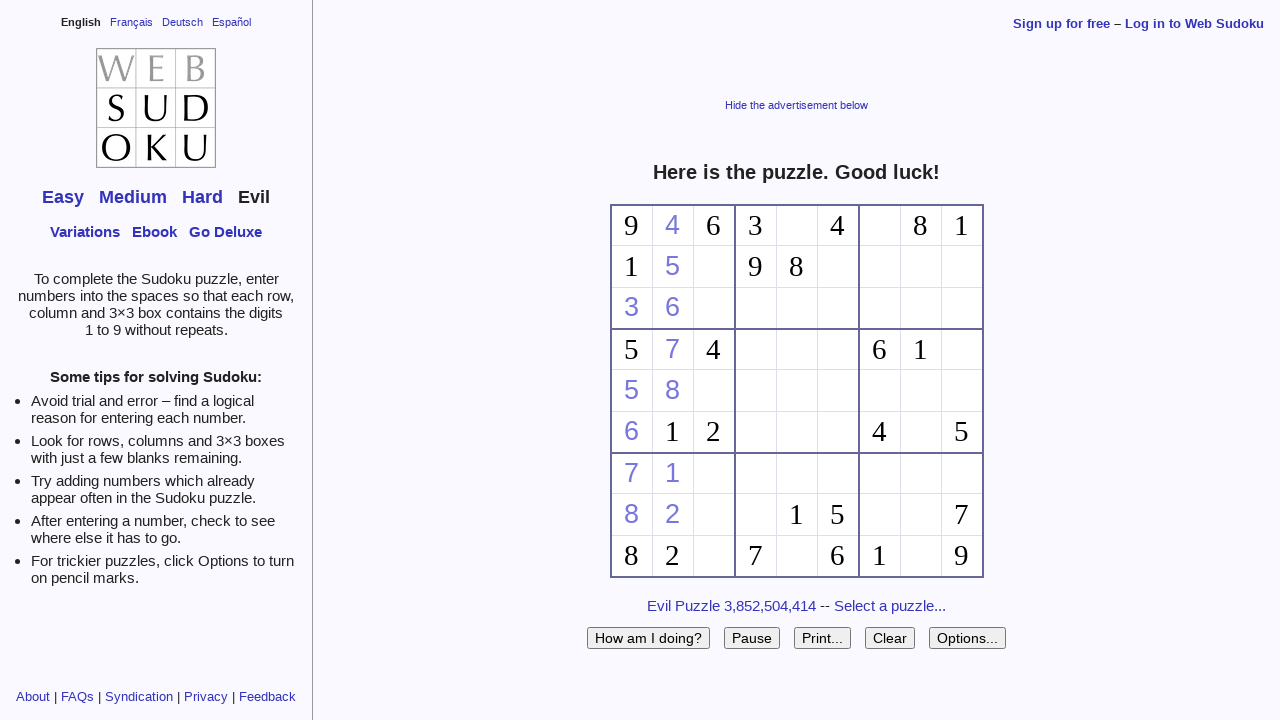

Filled cell [2][1] with value 8 on input#f21
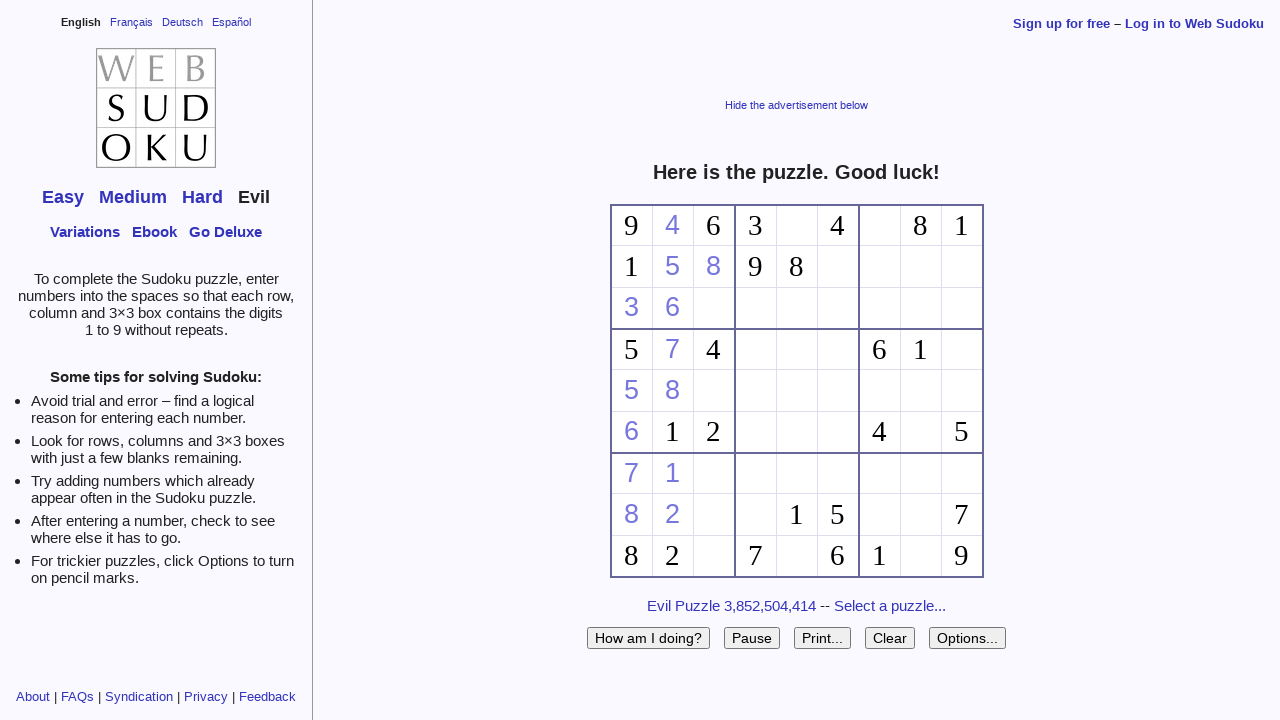

Filled cell [2][2] with value 9 on input#f22
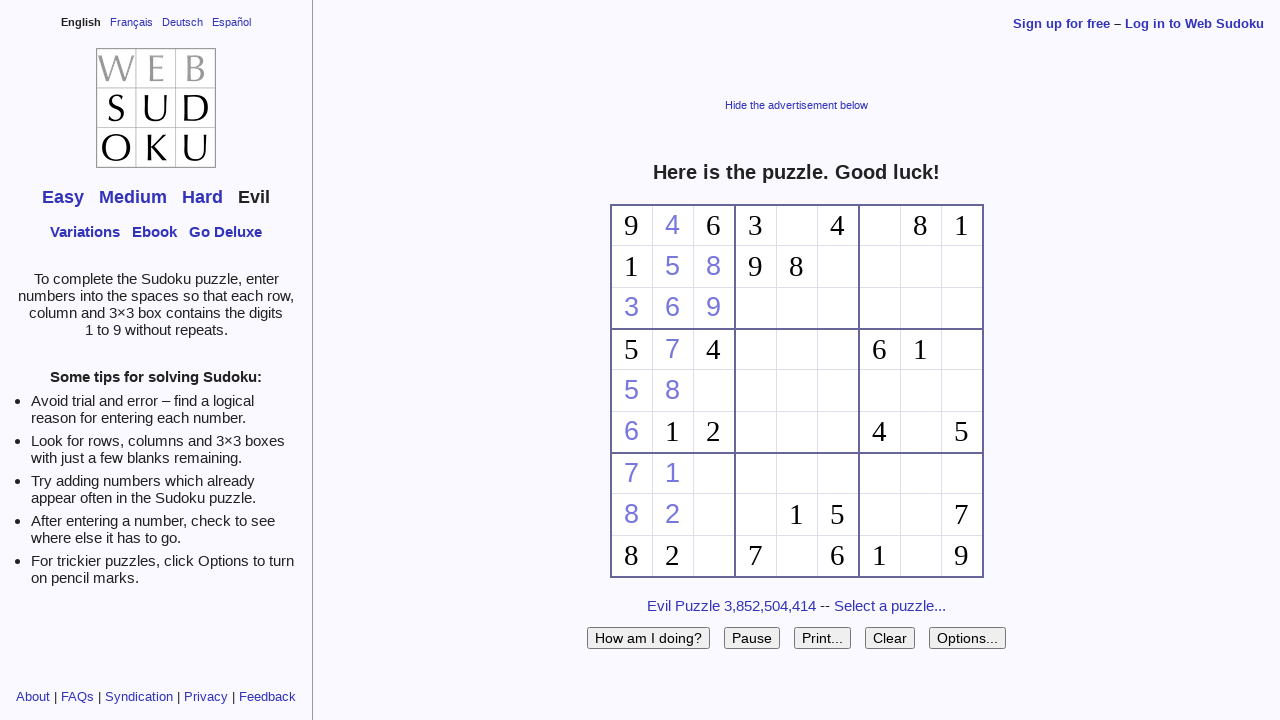

Filled cell [2][4] with value 2 on input#f24
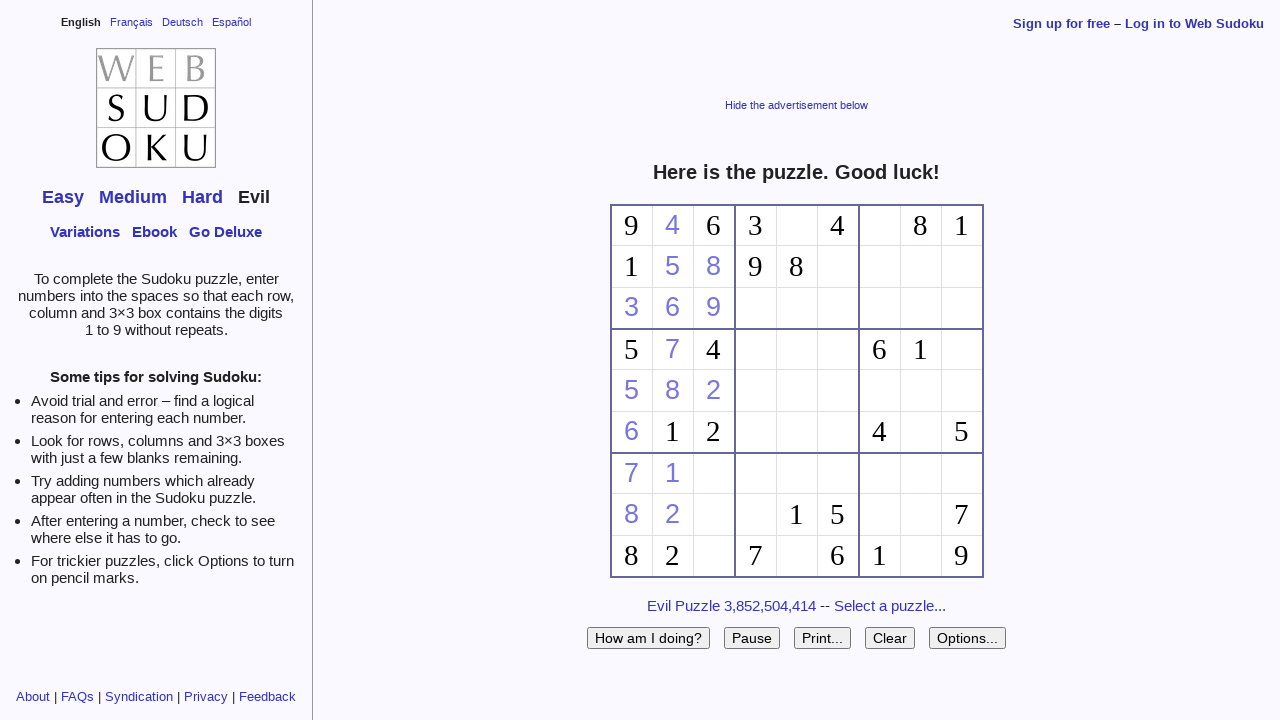

Filled cell [2][6] with value 4 on input#f26
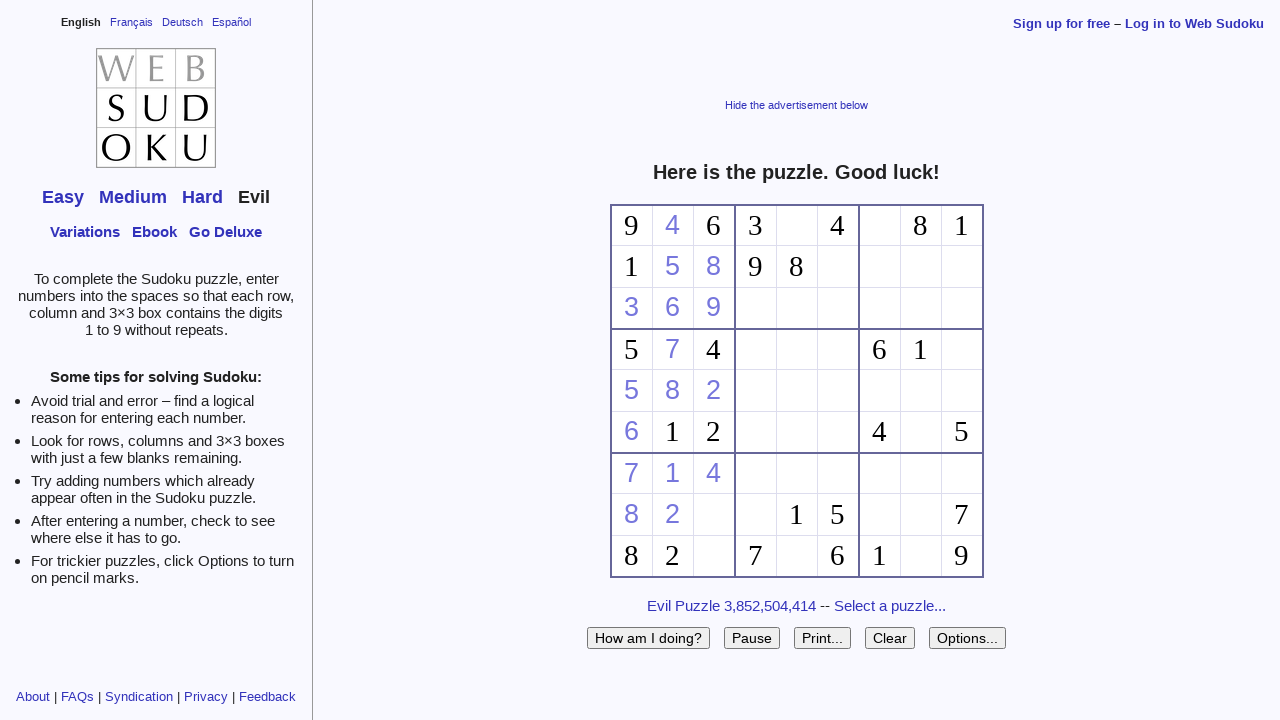

Filled cell [2][7] with value 5 on input#f27
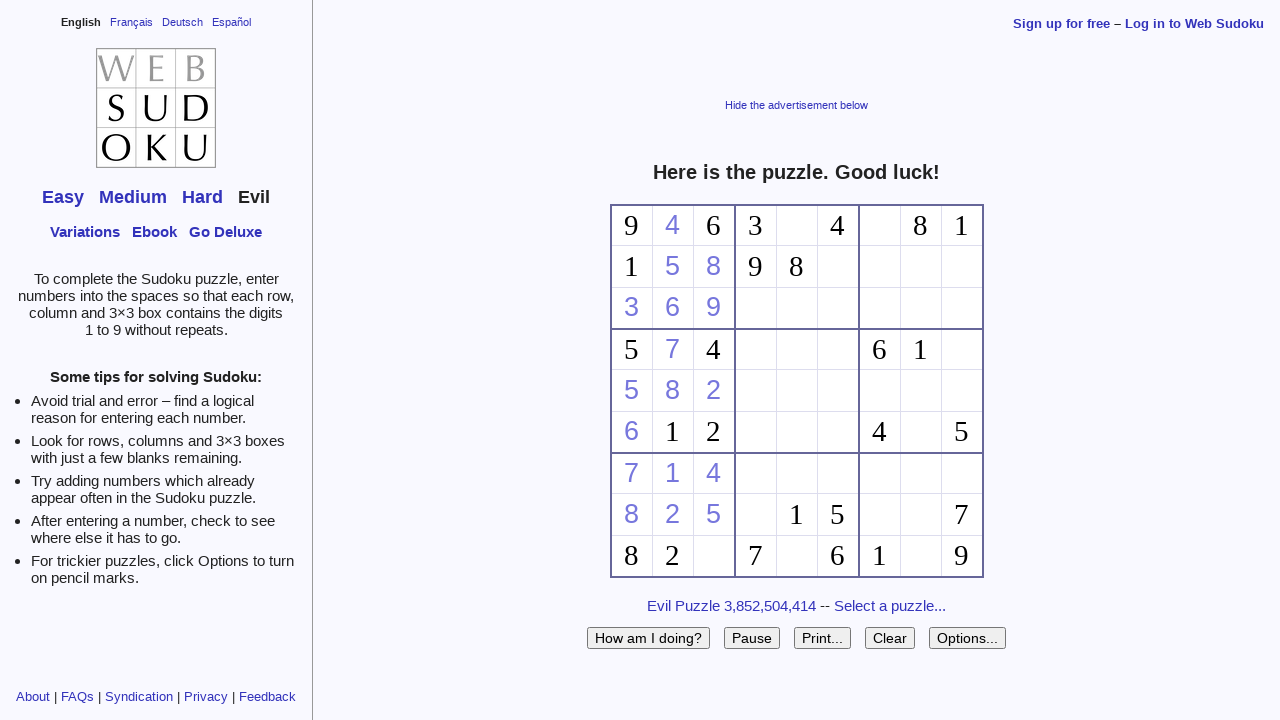

Filled cell [2][8] with value 6 on input#f28
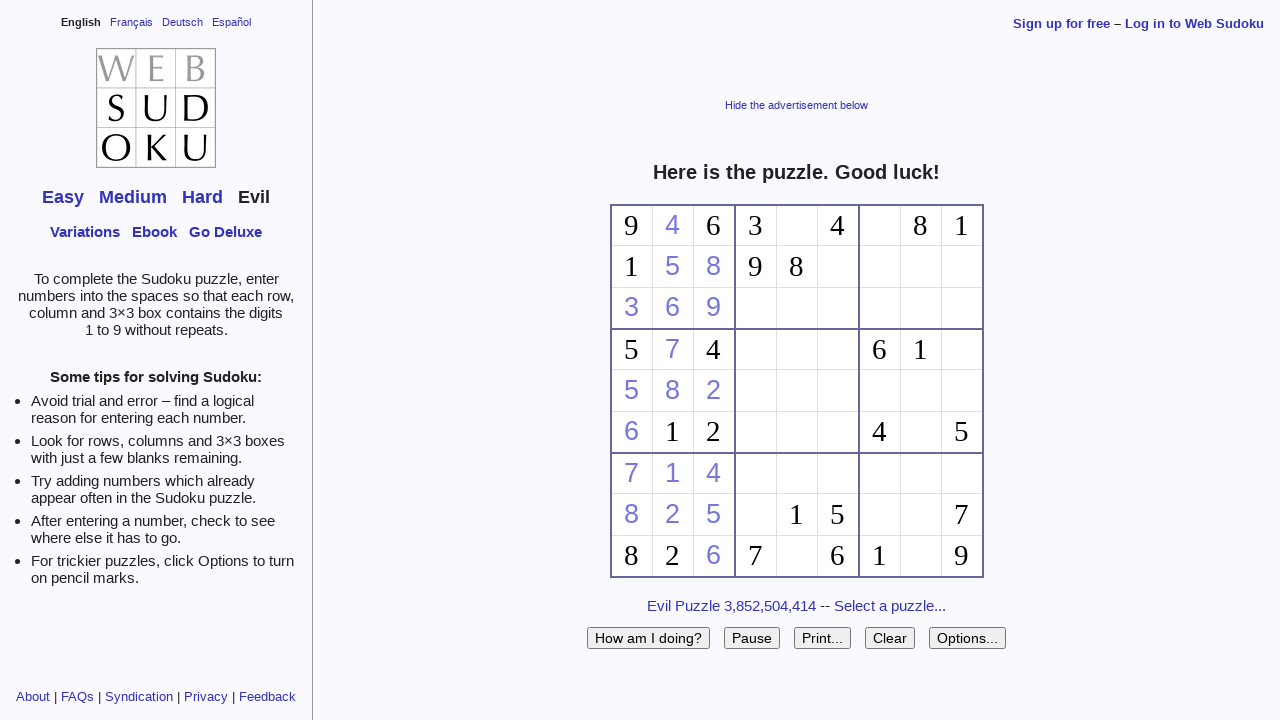

Filled cell [3][2] with value 4 on input#f32
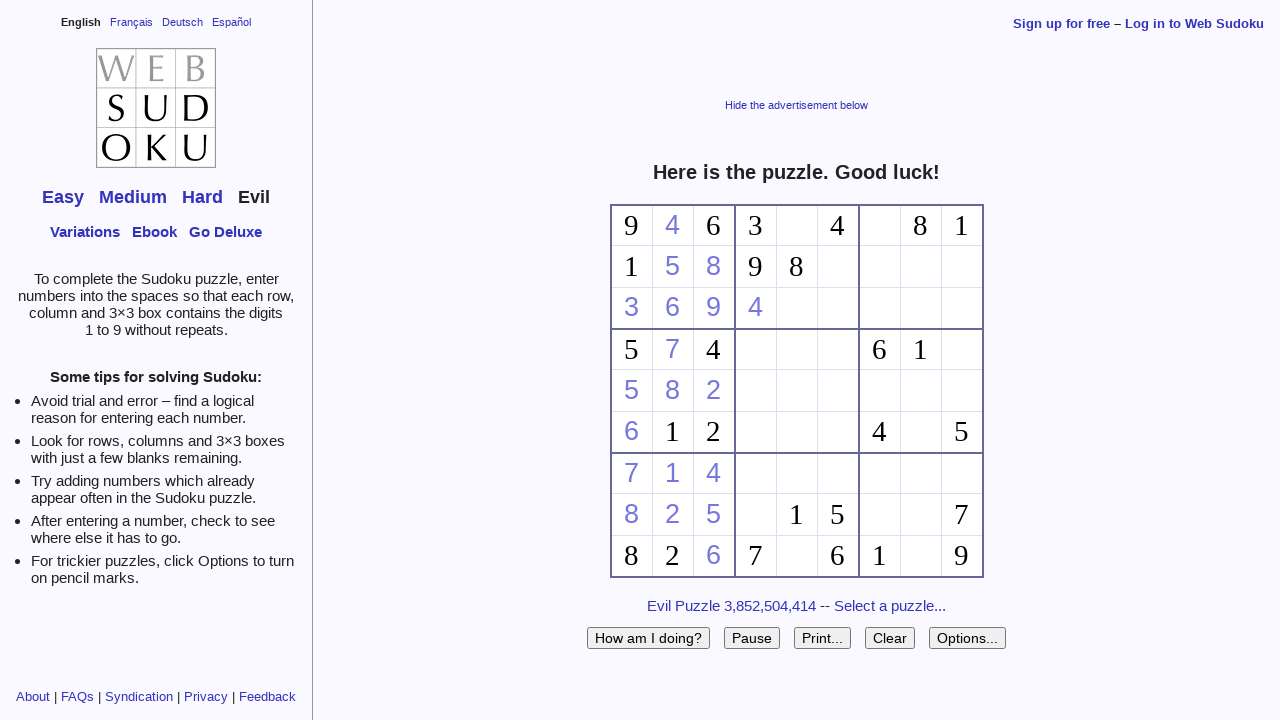

Filled cell [3][3] with value 5 on input#f33
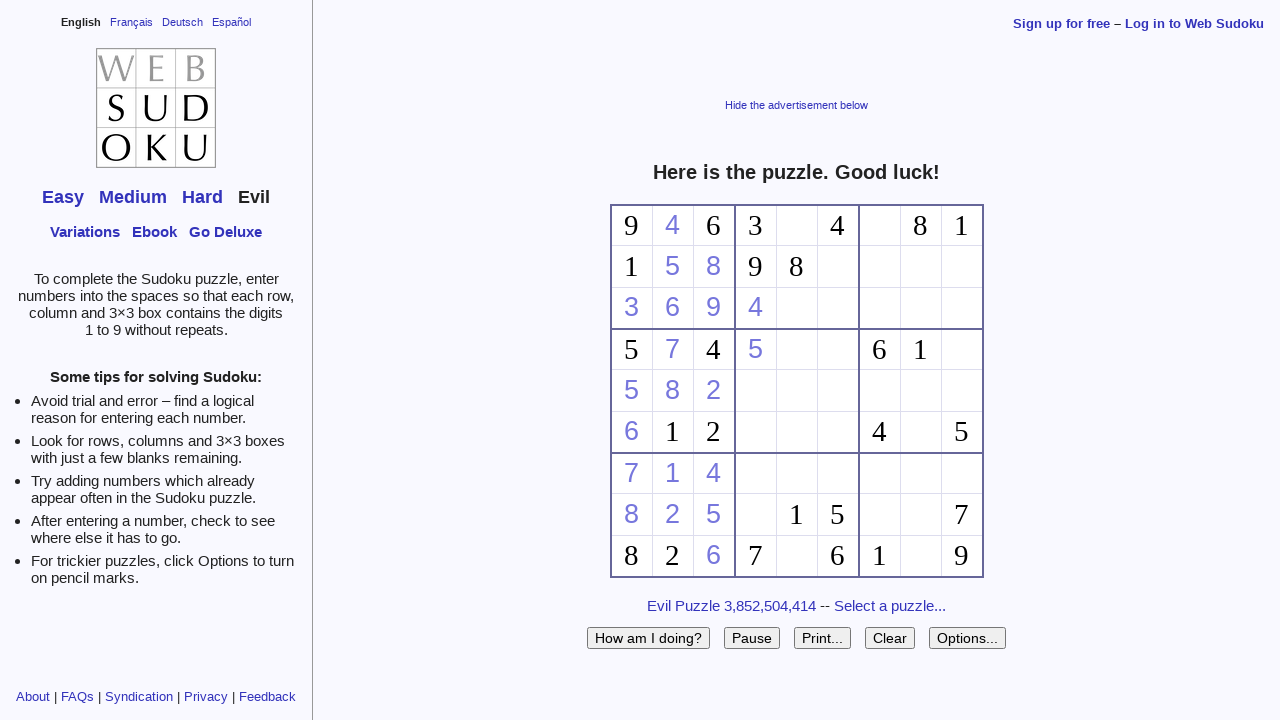

Filled cell [3][4] with value 6 on input#f34
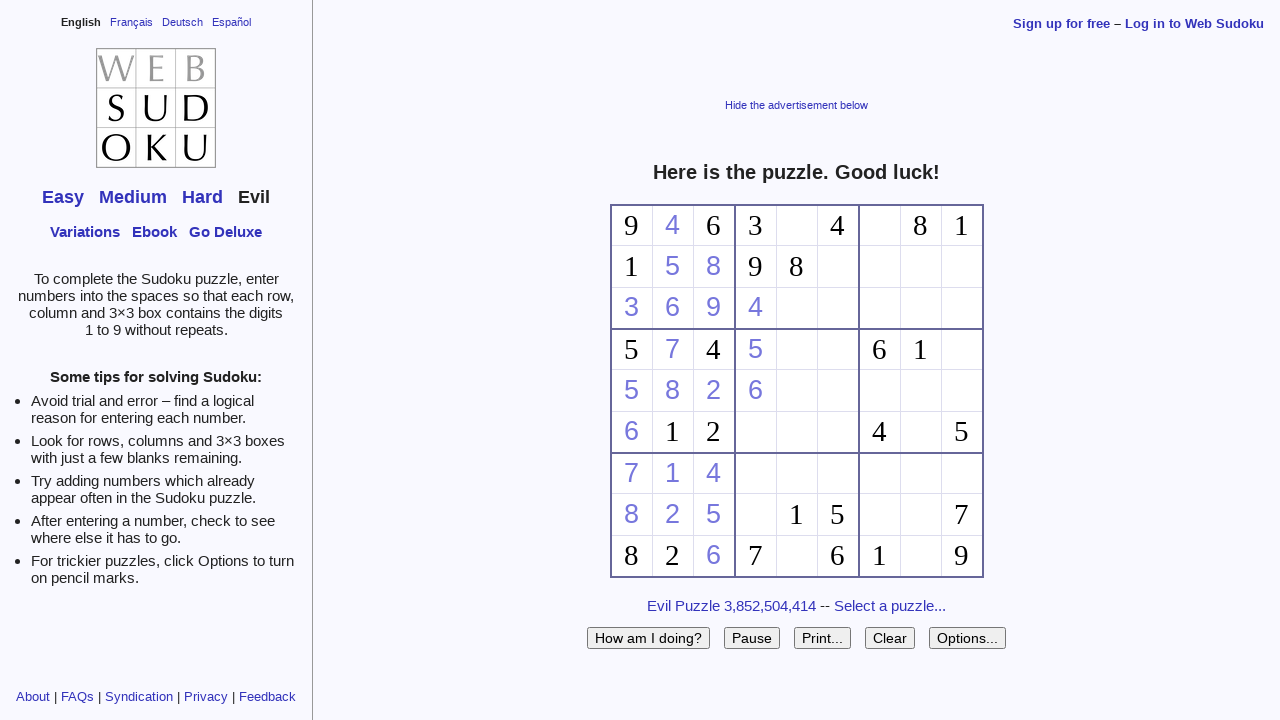

Filled cell [3][5] with value 7 on input#f35
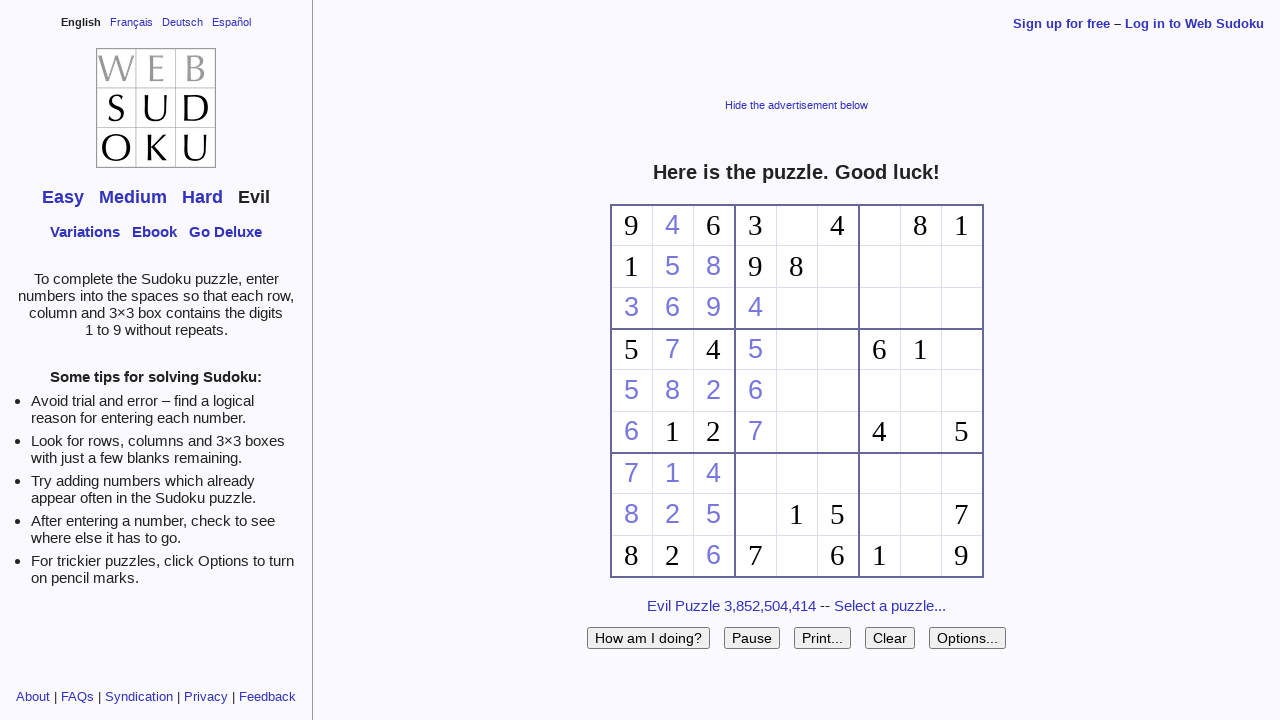

Filled cell [3][6] with value 8 on input#f36
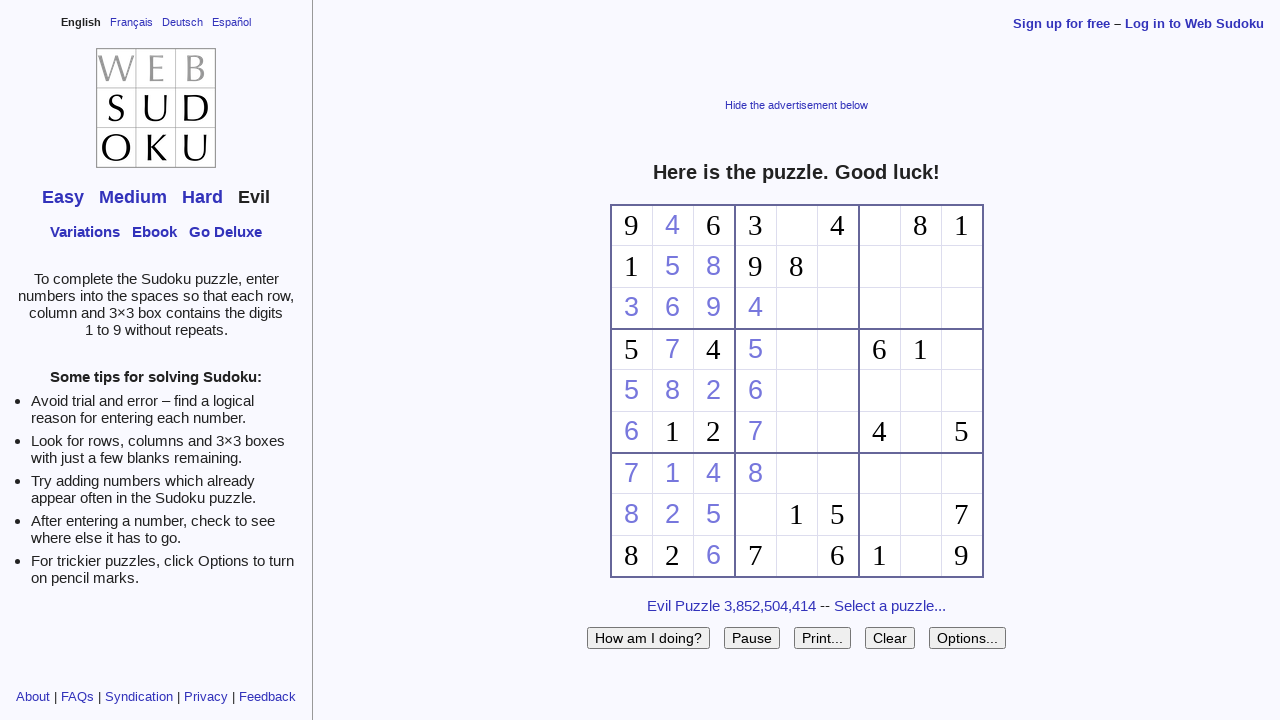

Filled cell [3][7] with value 9 on input#f37
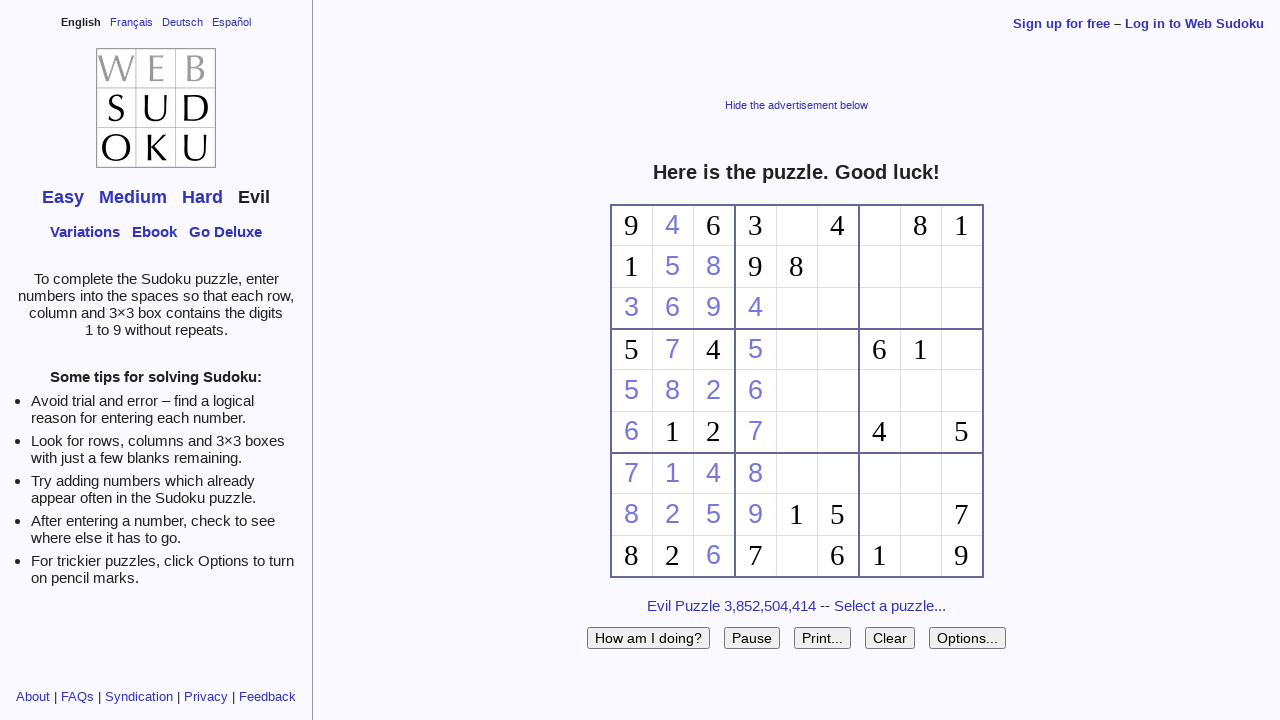

Filled cell [4][0] with value 5 on input#f40
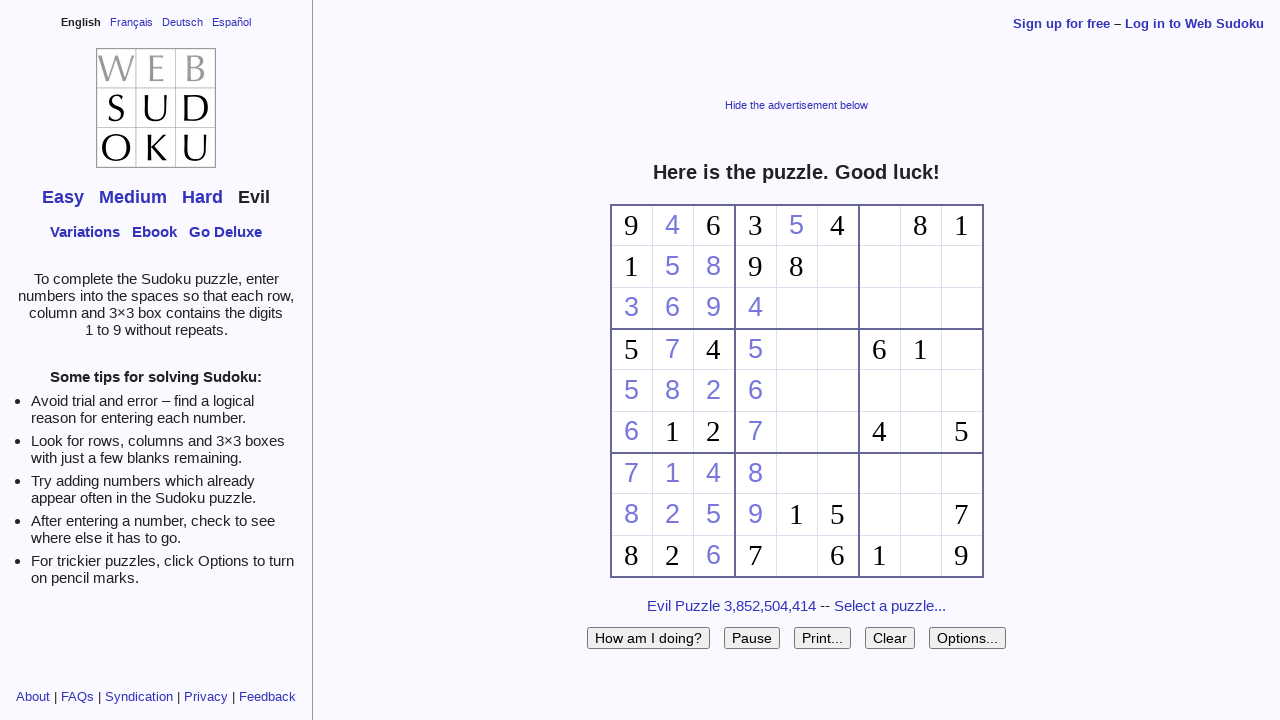

Filled cell [4][2] with value 7 on input#f42
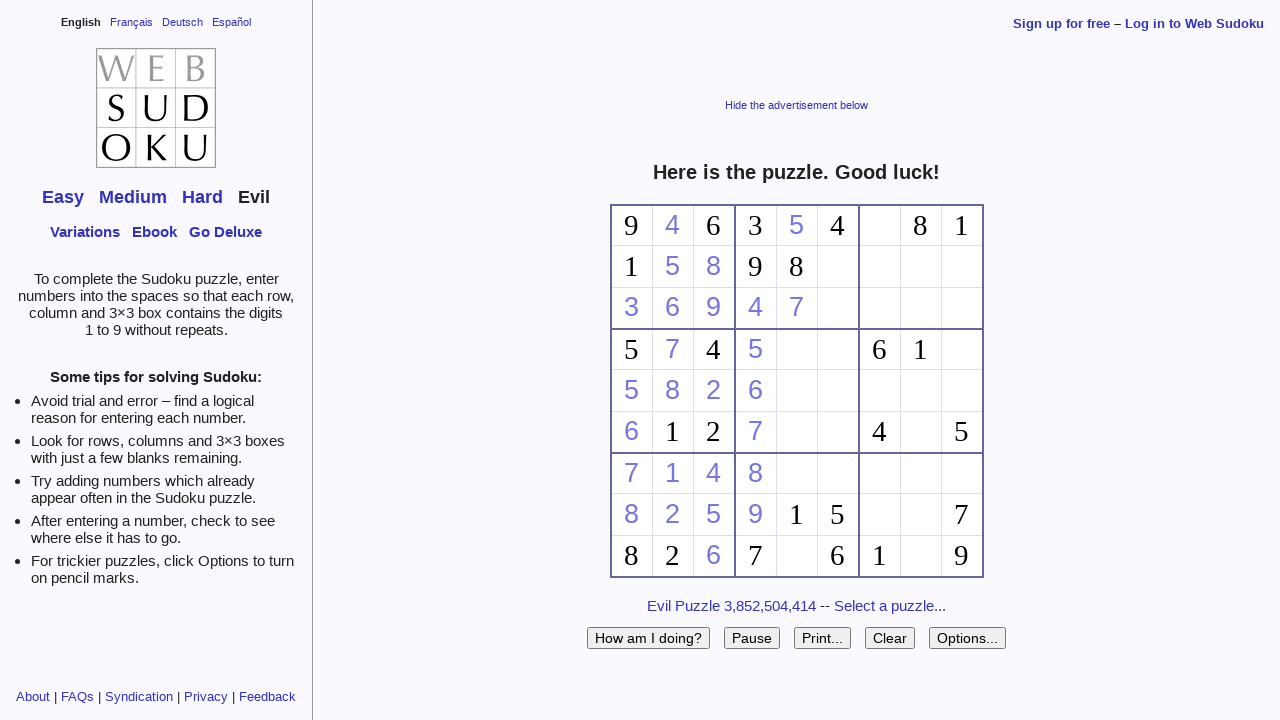

Filled cell [4][3] with value 8 on input#f43
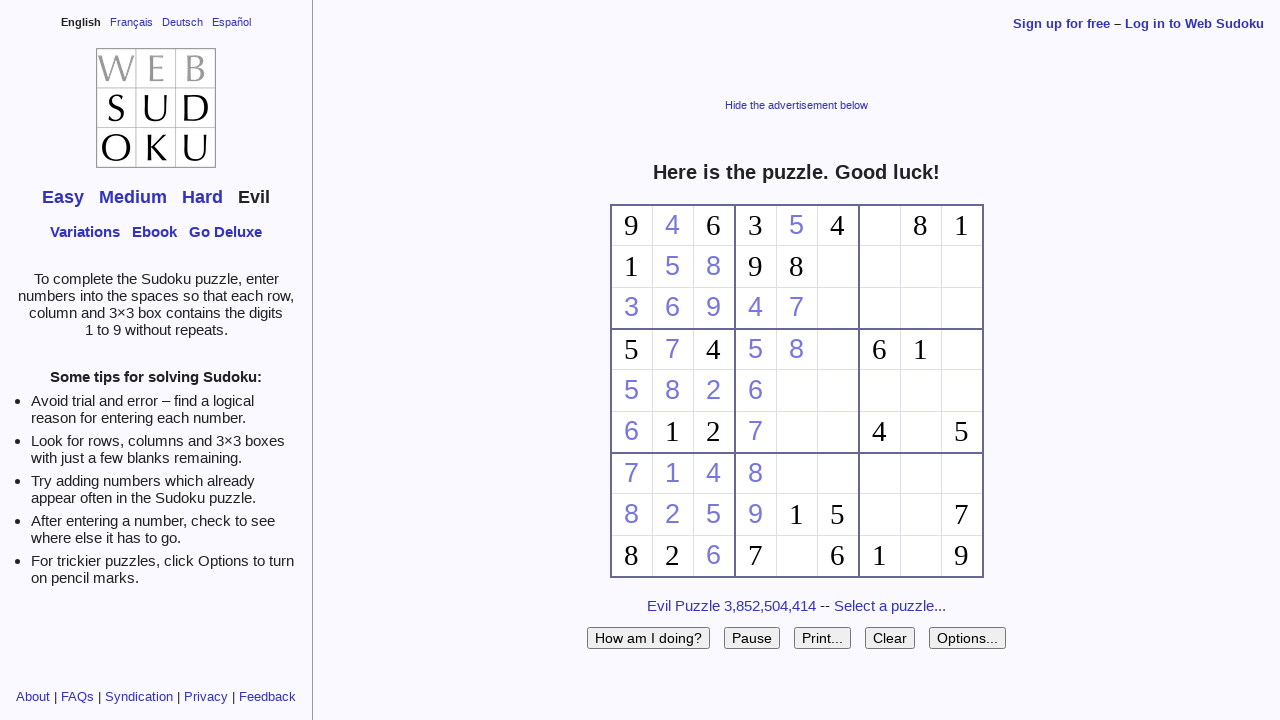

Filled cell [4][4] with value 9 on input#f44
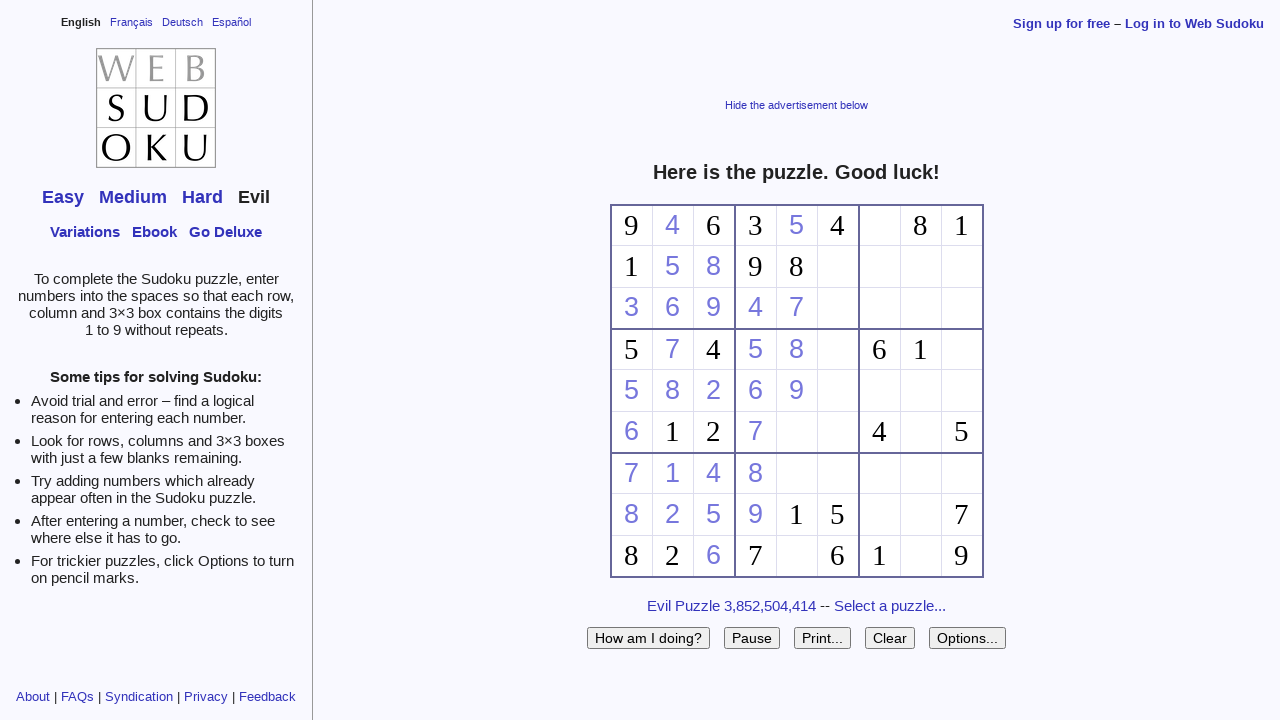

Filled cell [4][5] with value 1 on input#f45
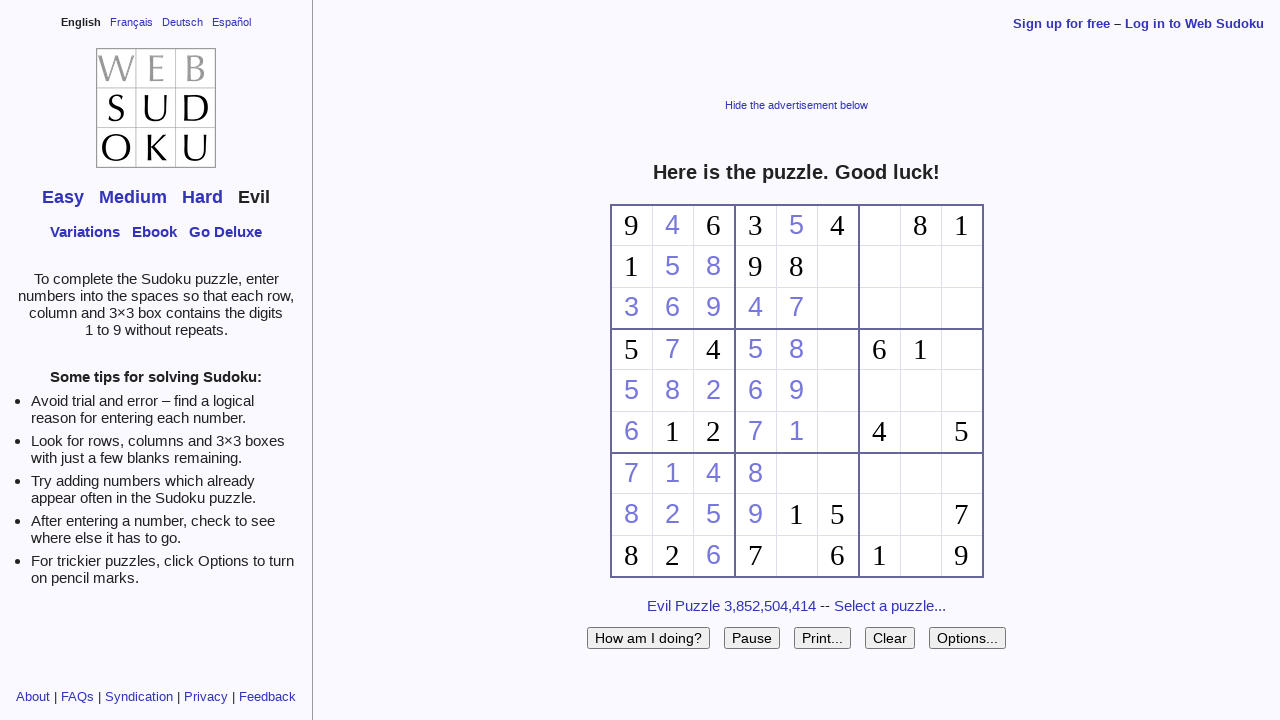

Filled cell [4][6] with value 2 on input#f46
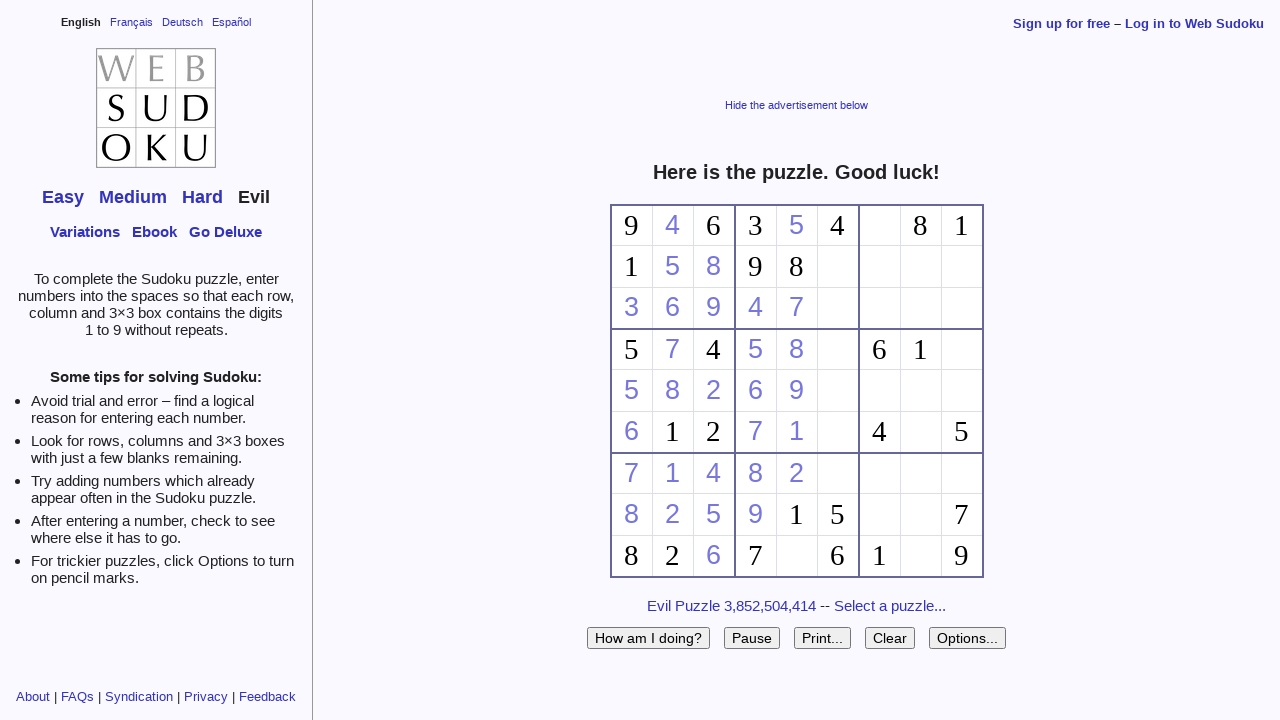

Filled cell [4][8] with value 4 on input#f48
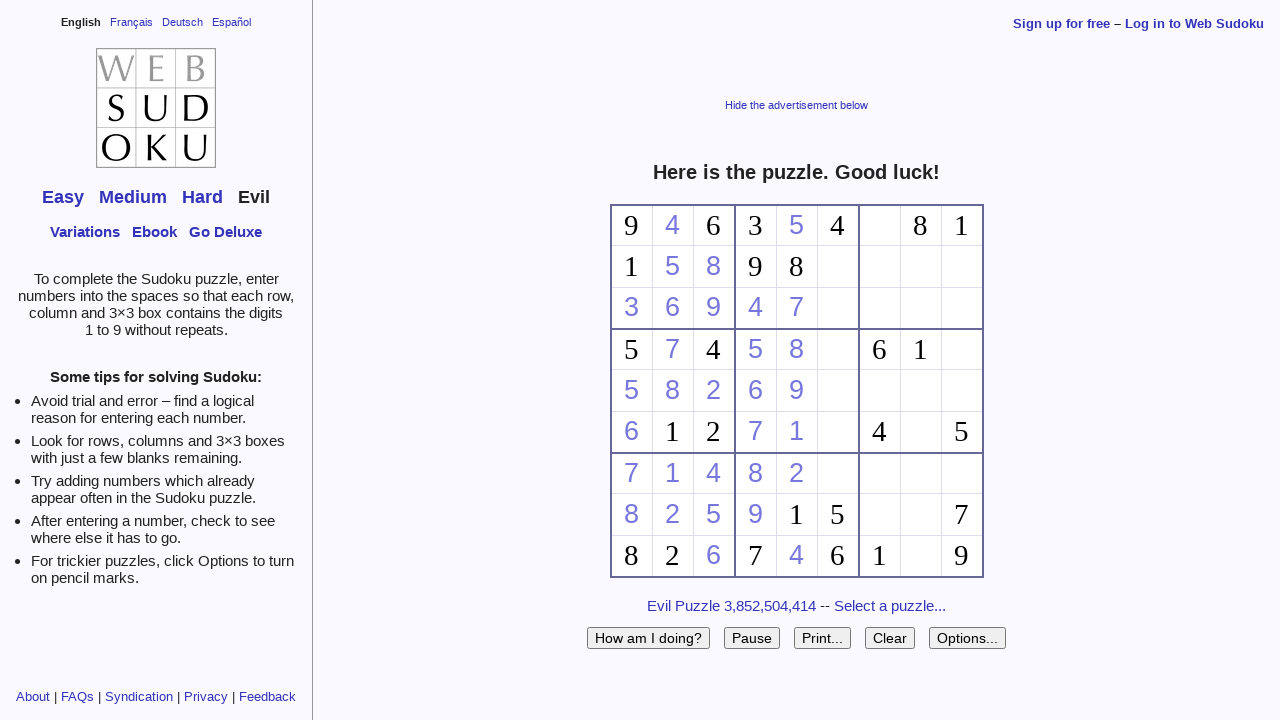

Filled cell [5][1] with value 9 on input#f51
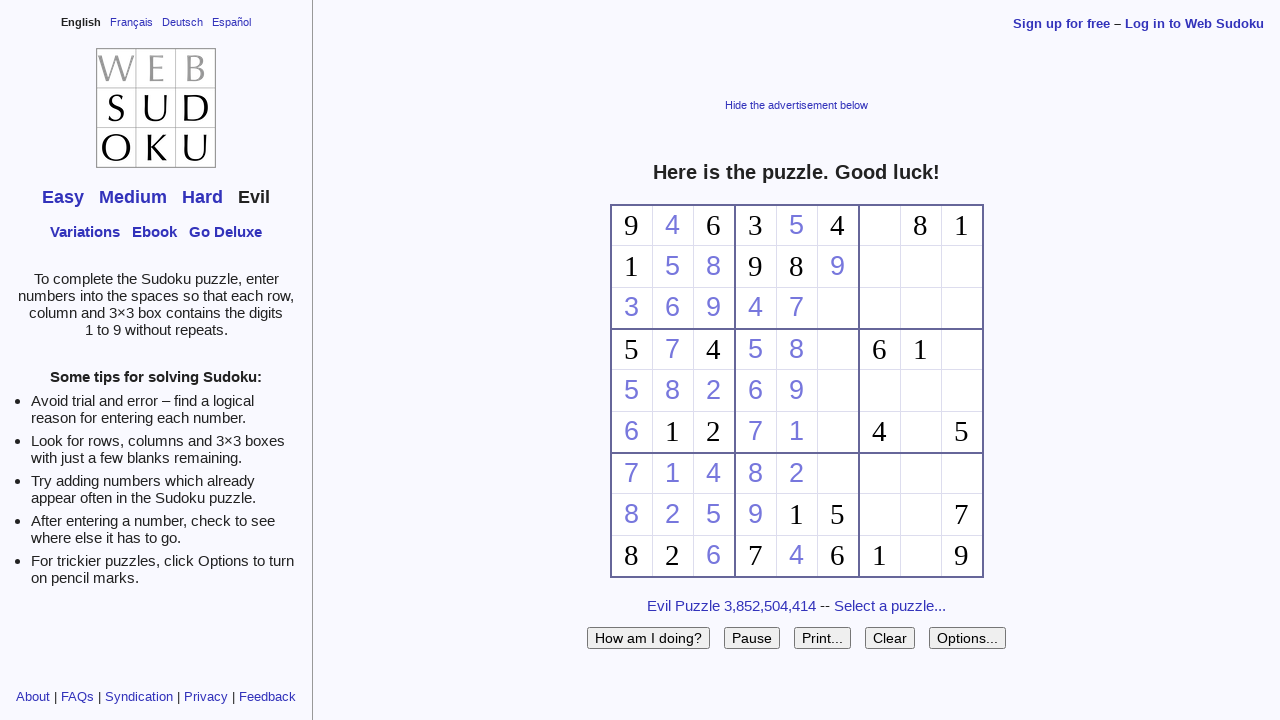

Filled cell [5][2] with value 1 on input#f52
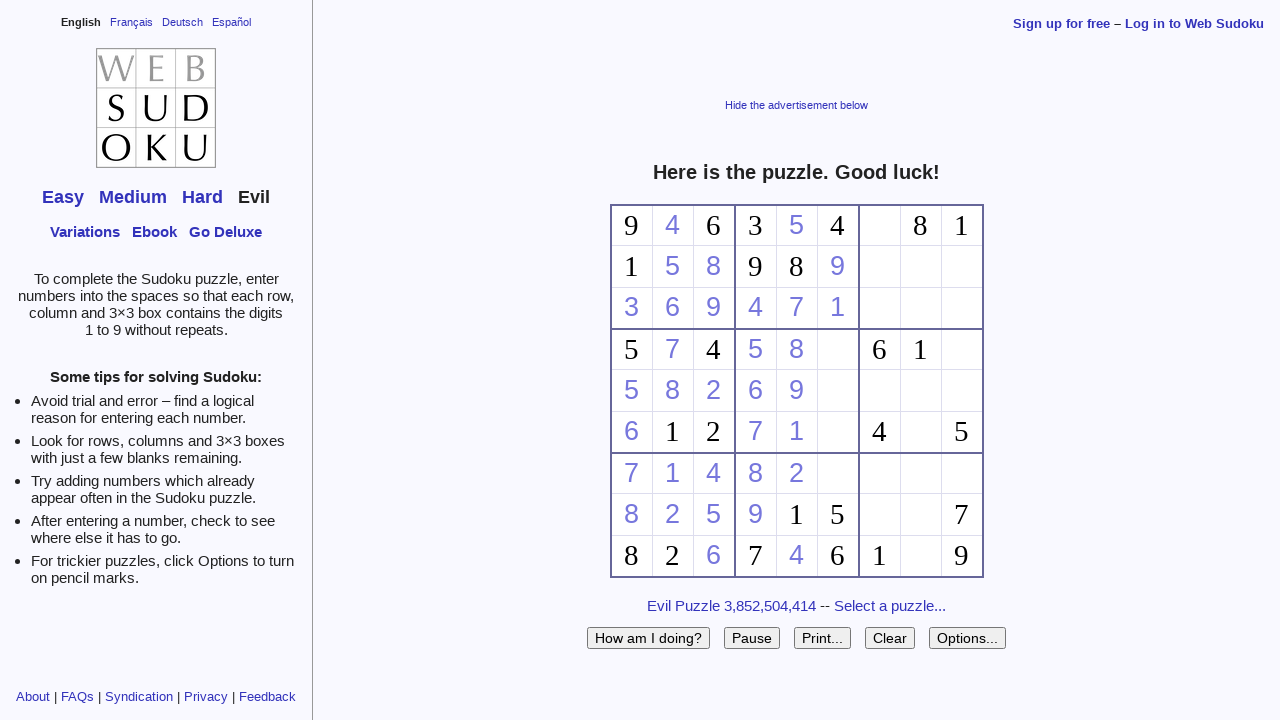

Filled cell [5][3] with value 2 on input#f53
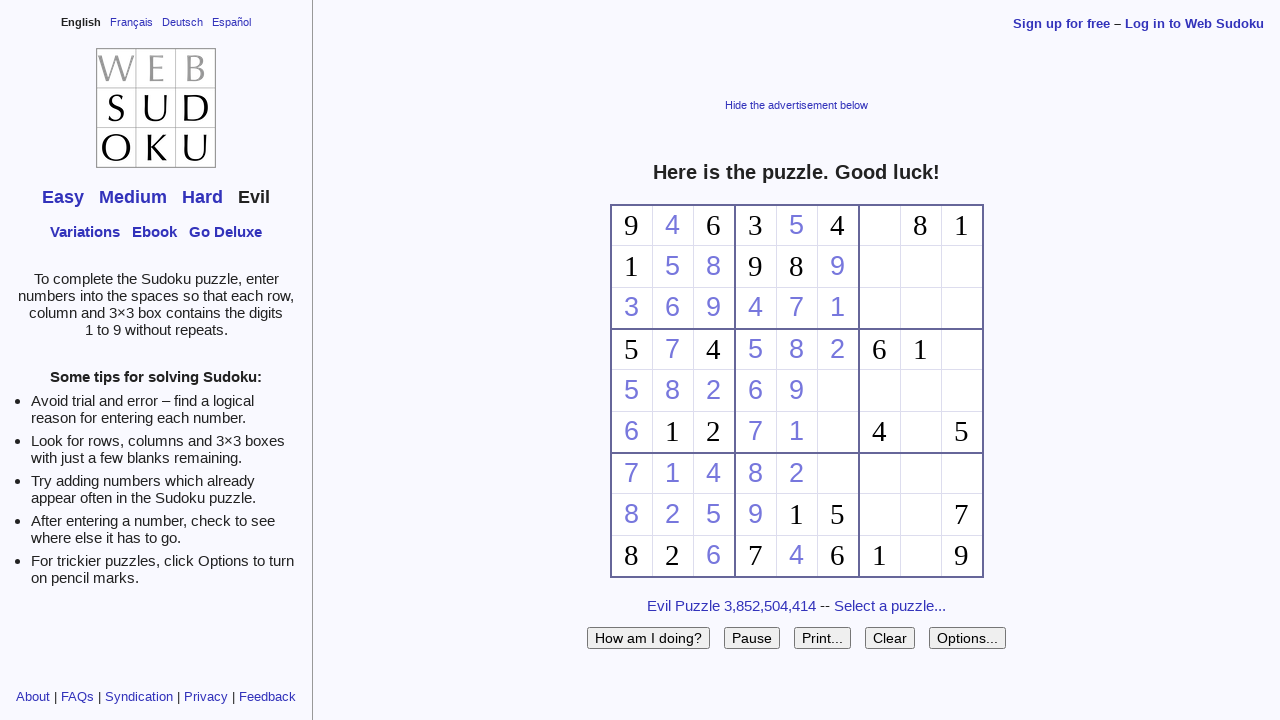

Filled cell [5][4] with value 3 on input#f54
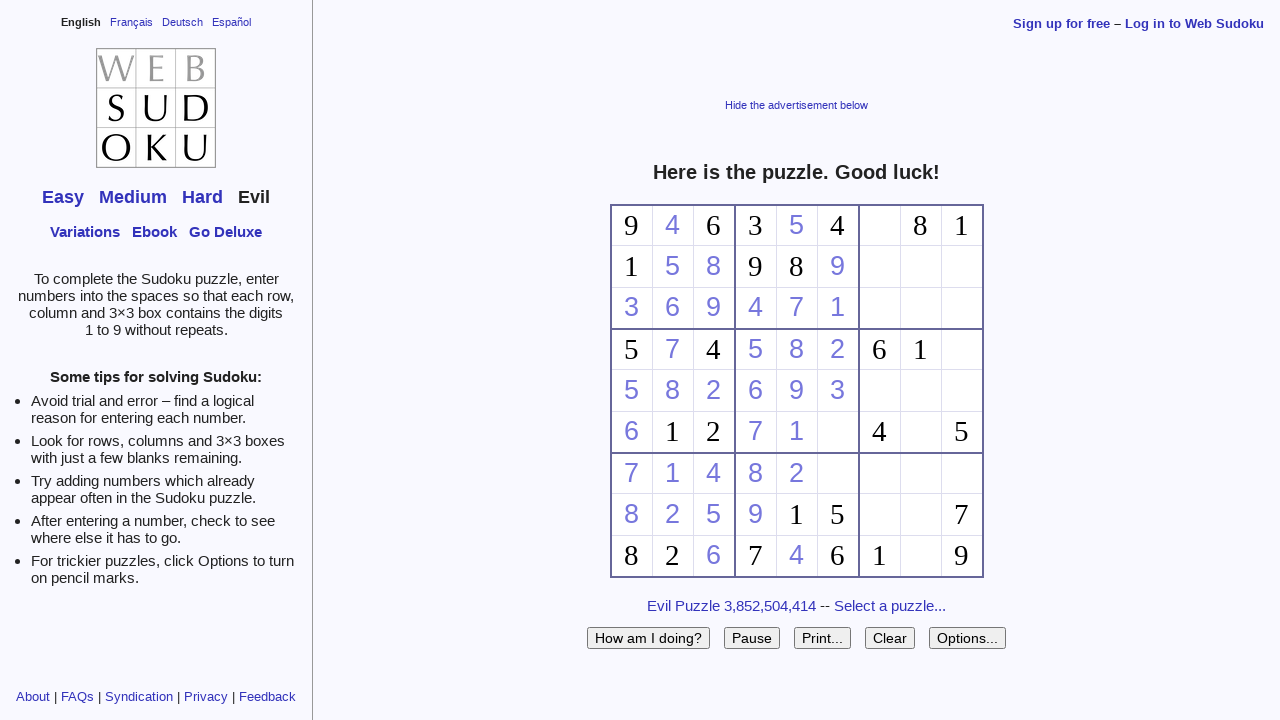

Filled cell [5][5] with value 4 on input#f55
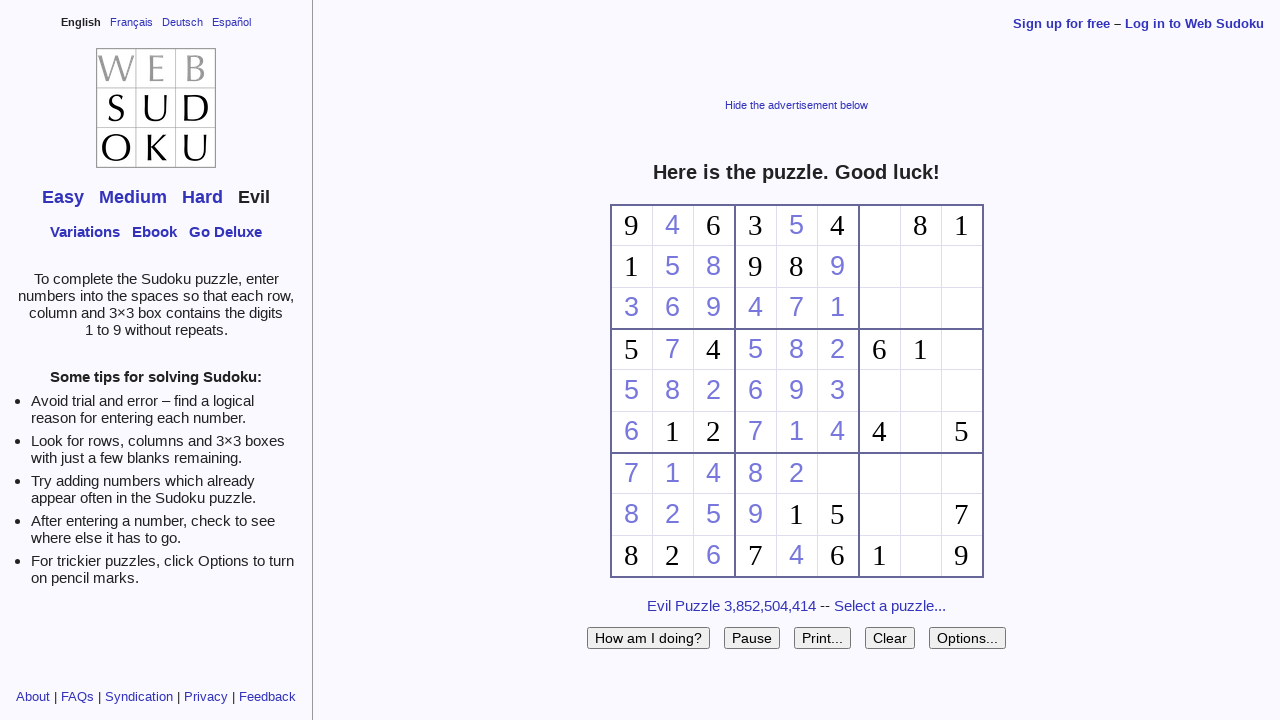

Filled cell [5][6] with value 5 on input#f56
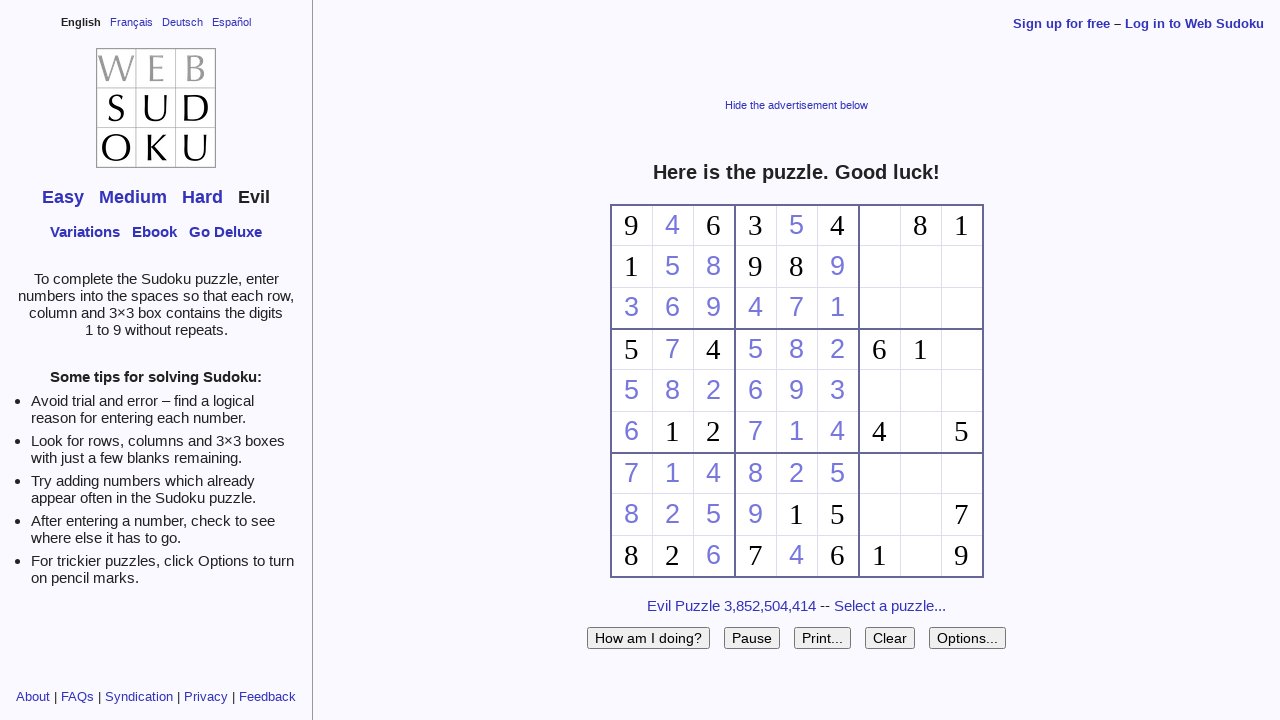

Filled cell [6][0] with value 3 on input#f60
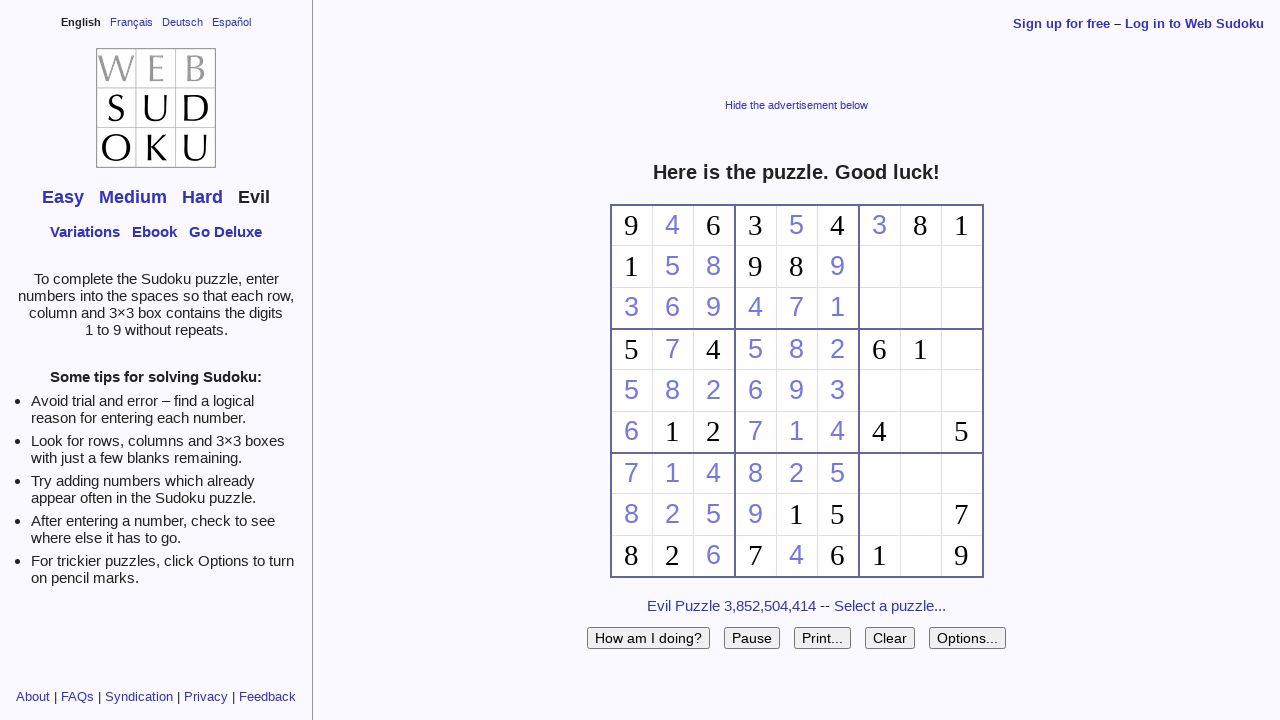

Filled cell [6][1] with value 4 on input#f61
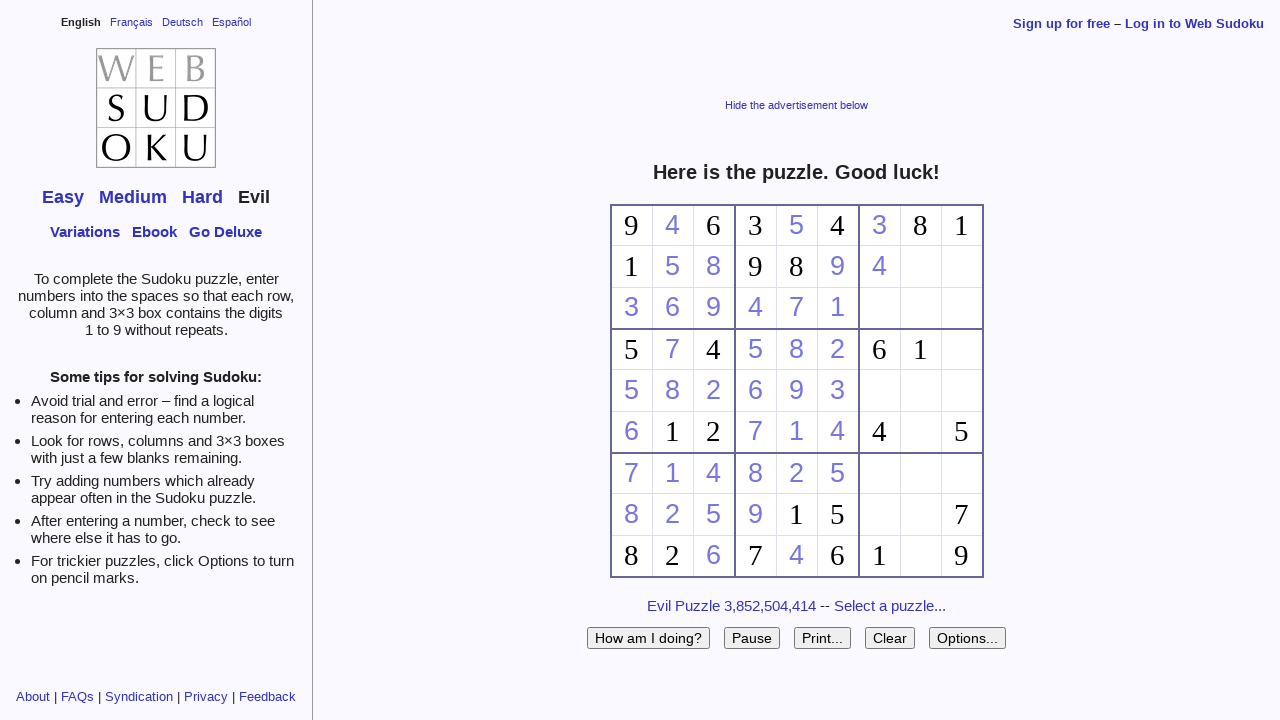

Filled cell [6][2] with value 5 on input#f62
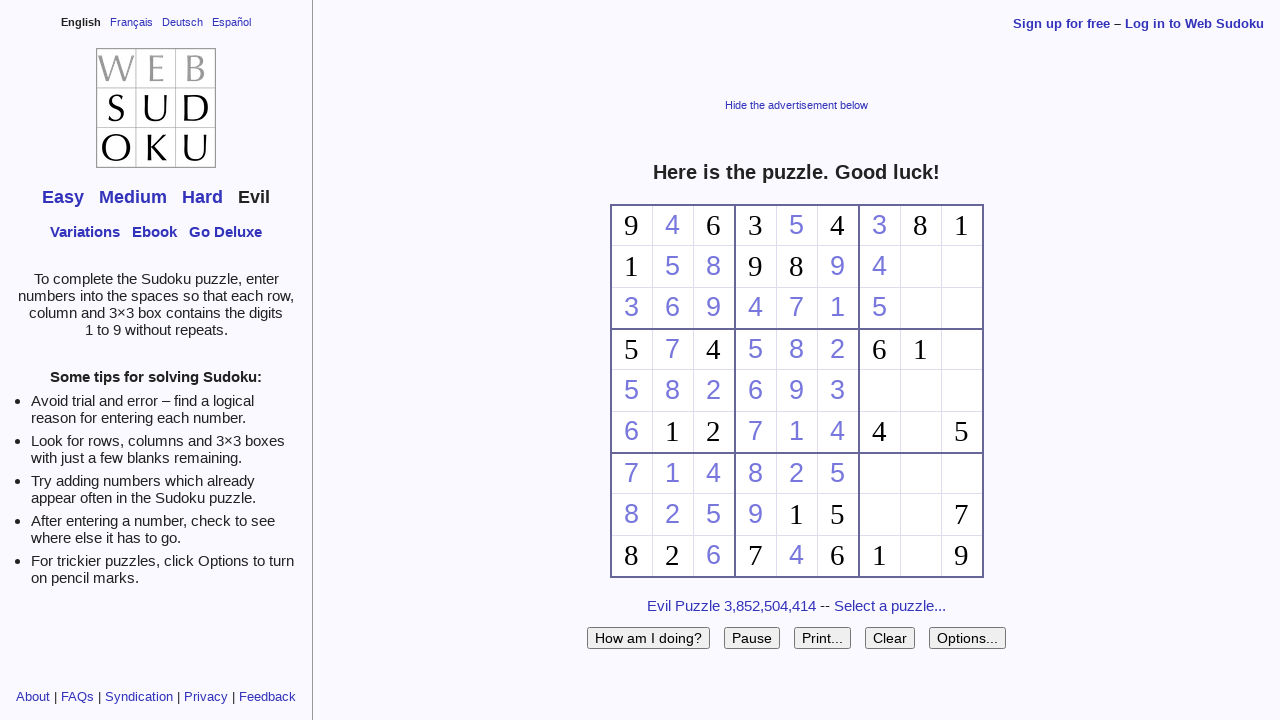

Filled cell [6][4] with value 7 on input#f64
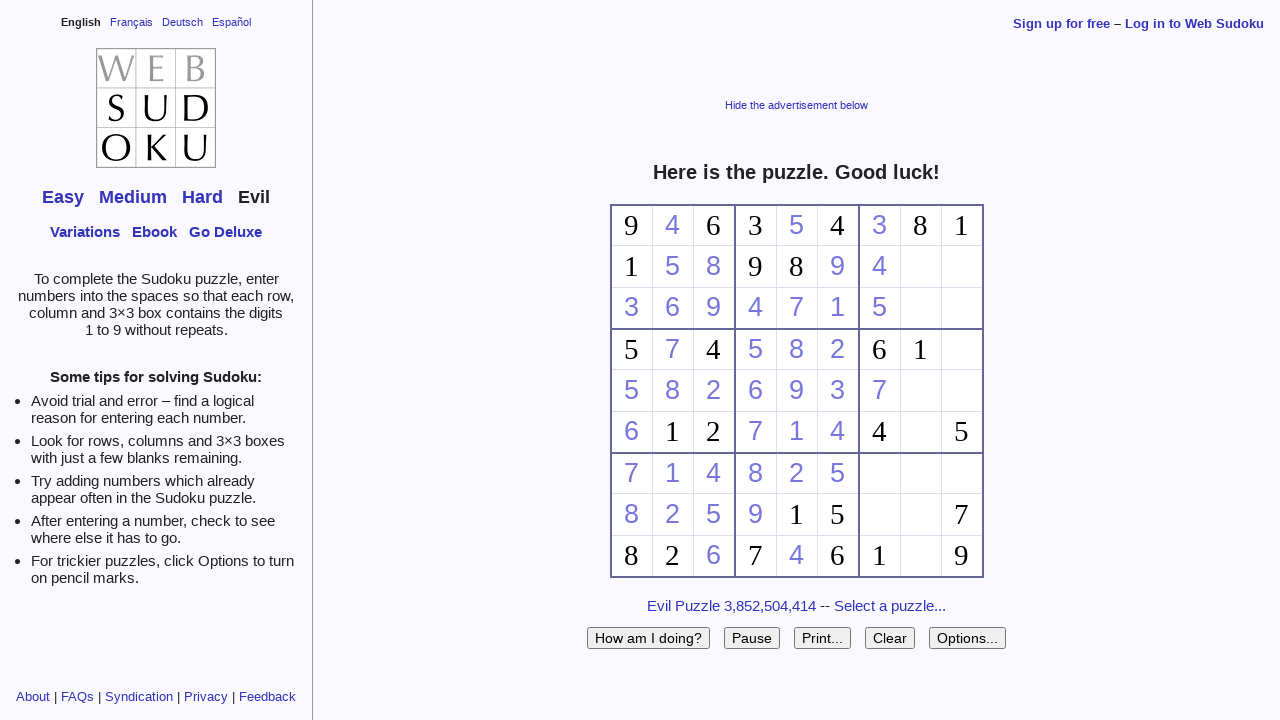

Filled cell [6][6] with value 9 on input#f66
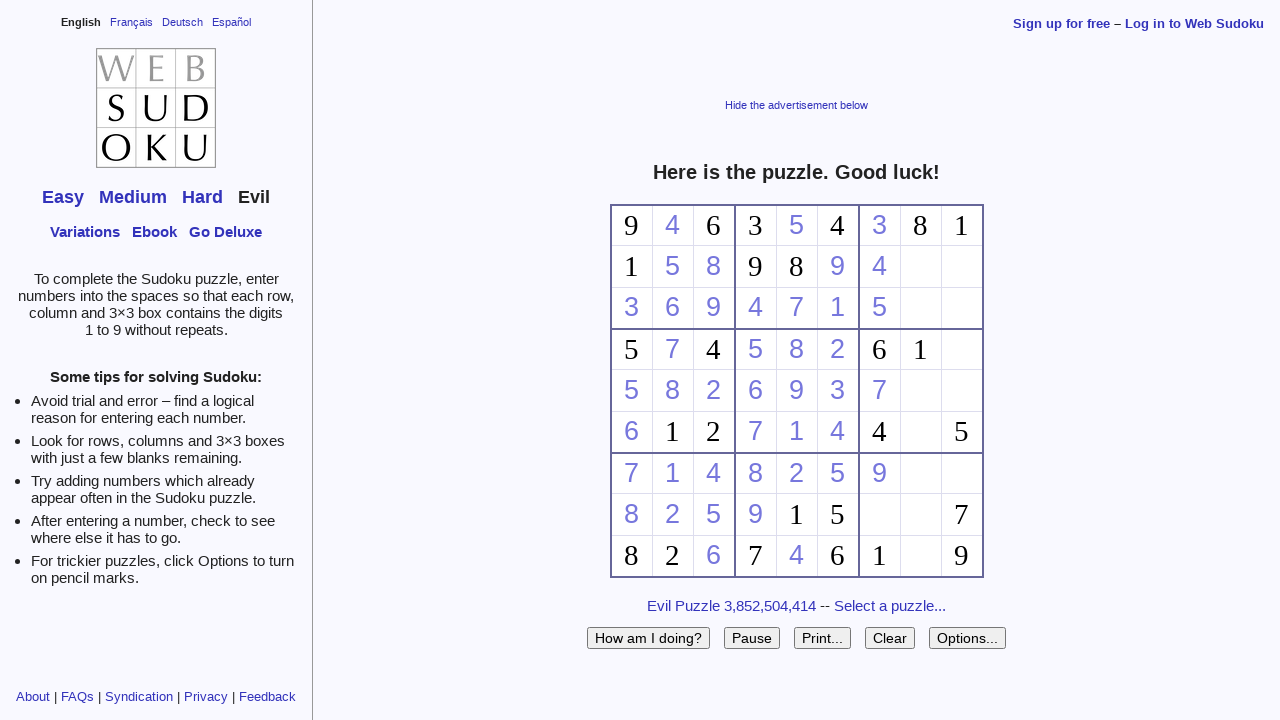

Filled cell [6][7] with value 1 on input#f67
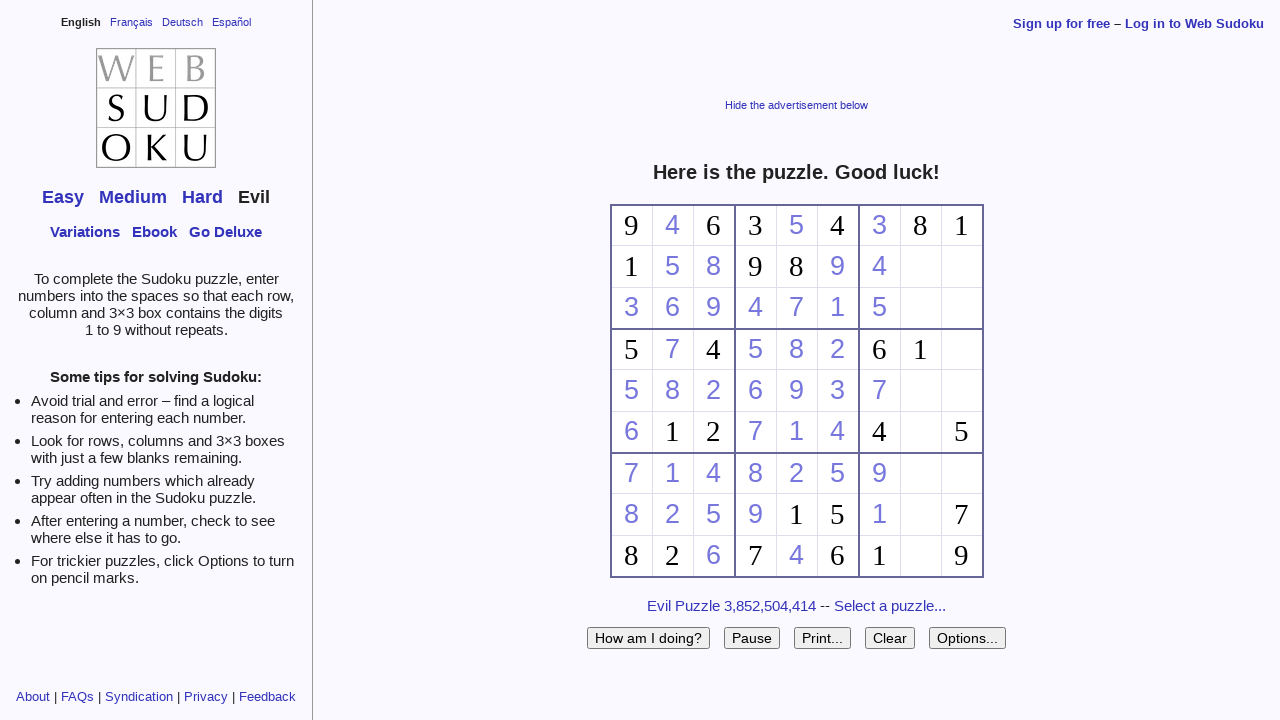

Filled cell [7][1] with value 7 on input#f71
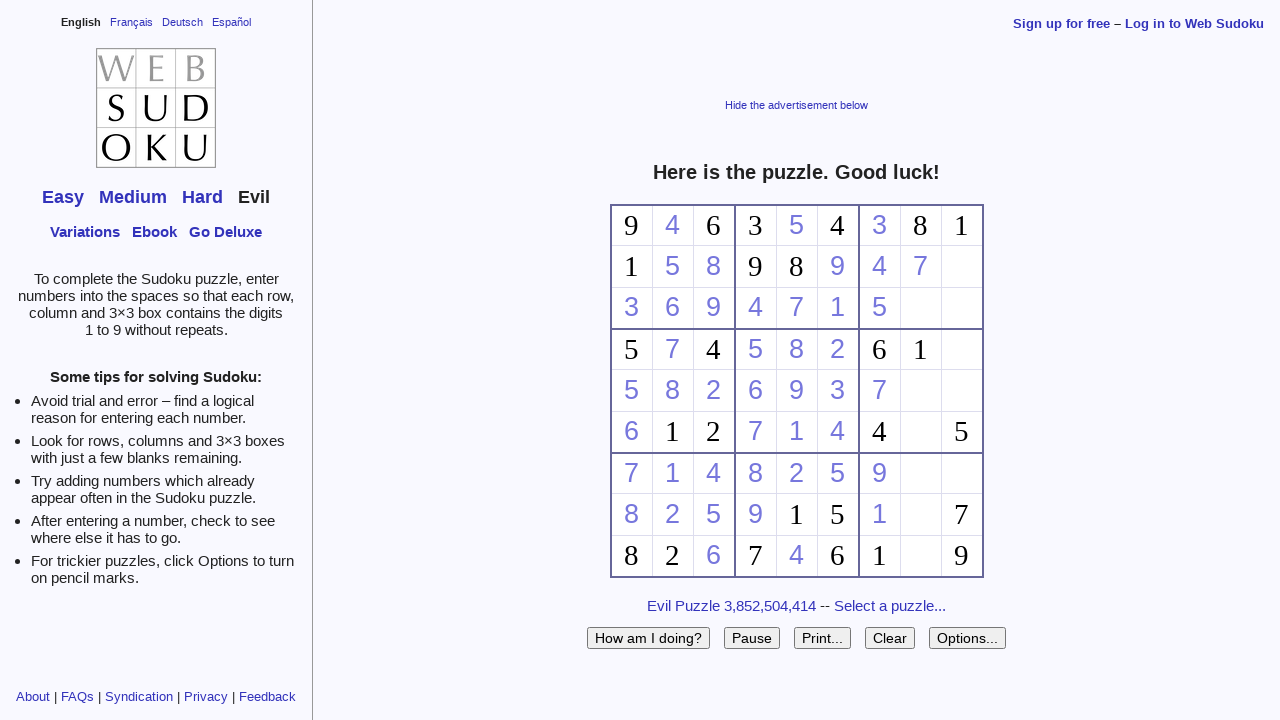

Filled cell [7][2] with value 8 on input#f72
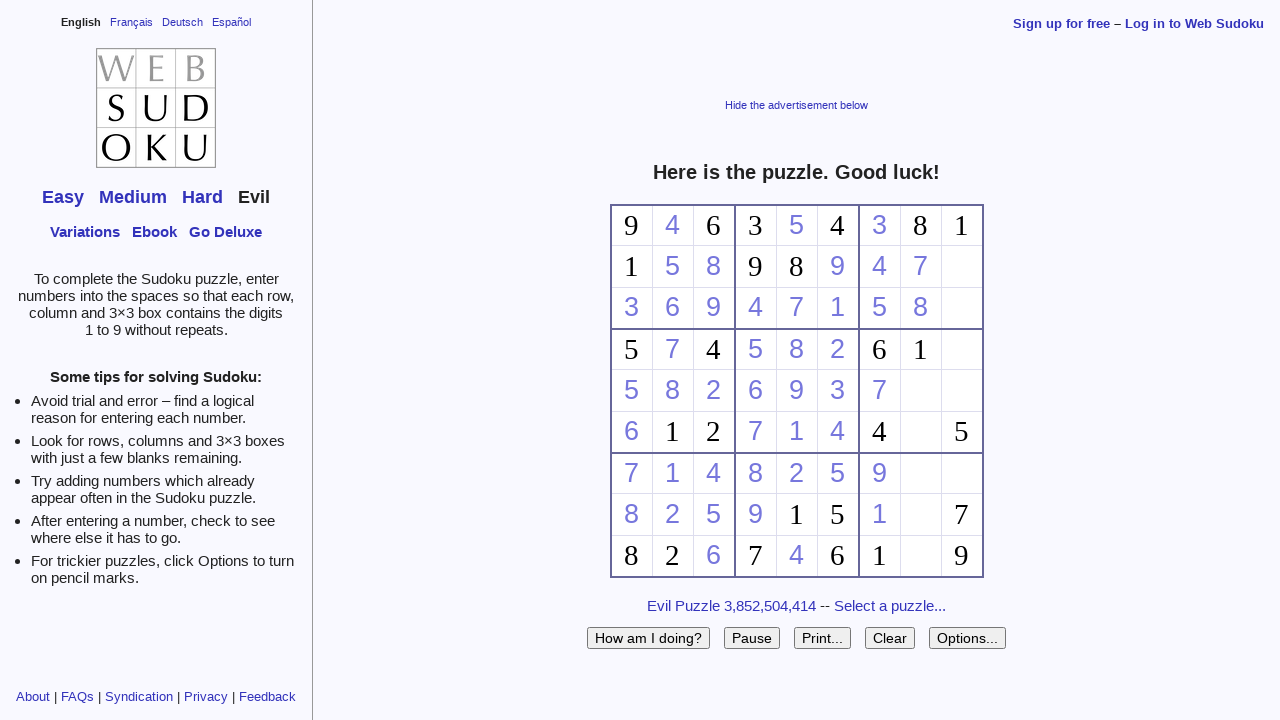

Filled cell [7][4] with value 1 on input#f74
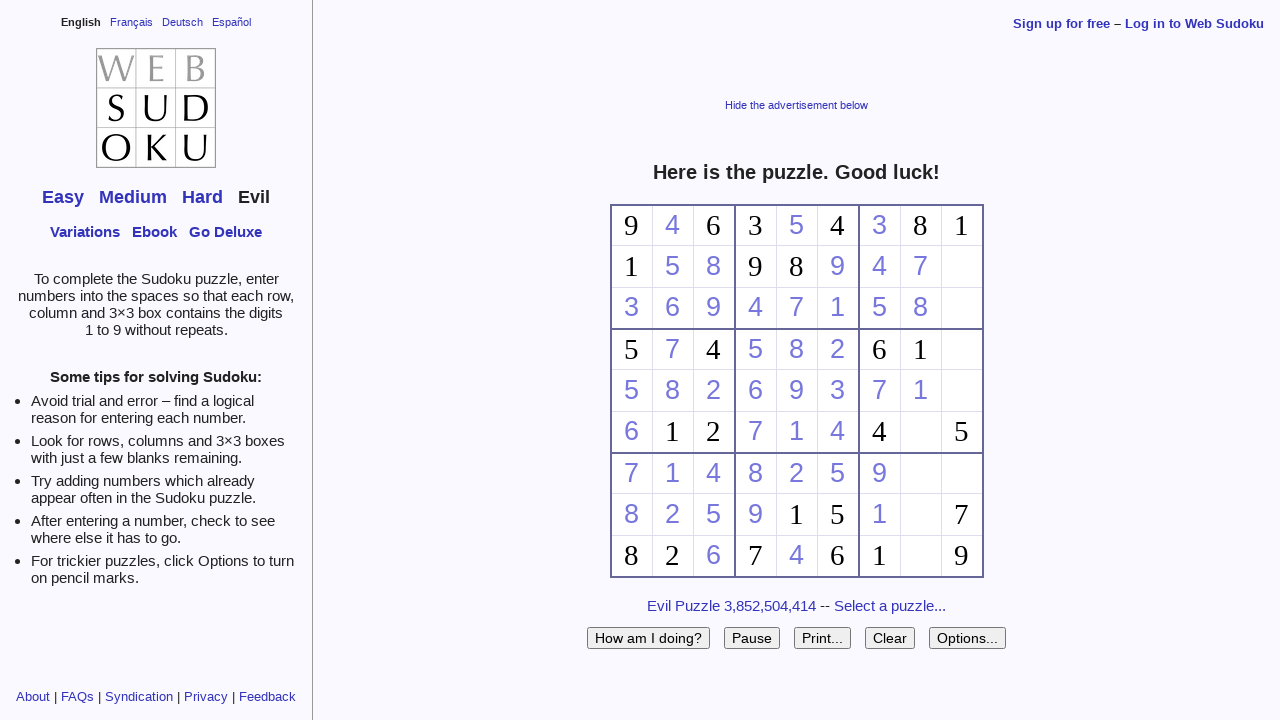

Filled cell [7][5] with value 2 on input#f75
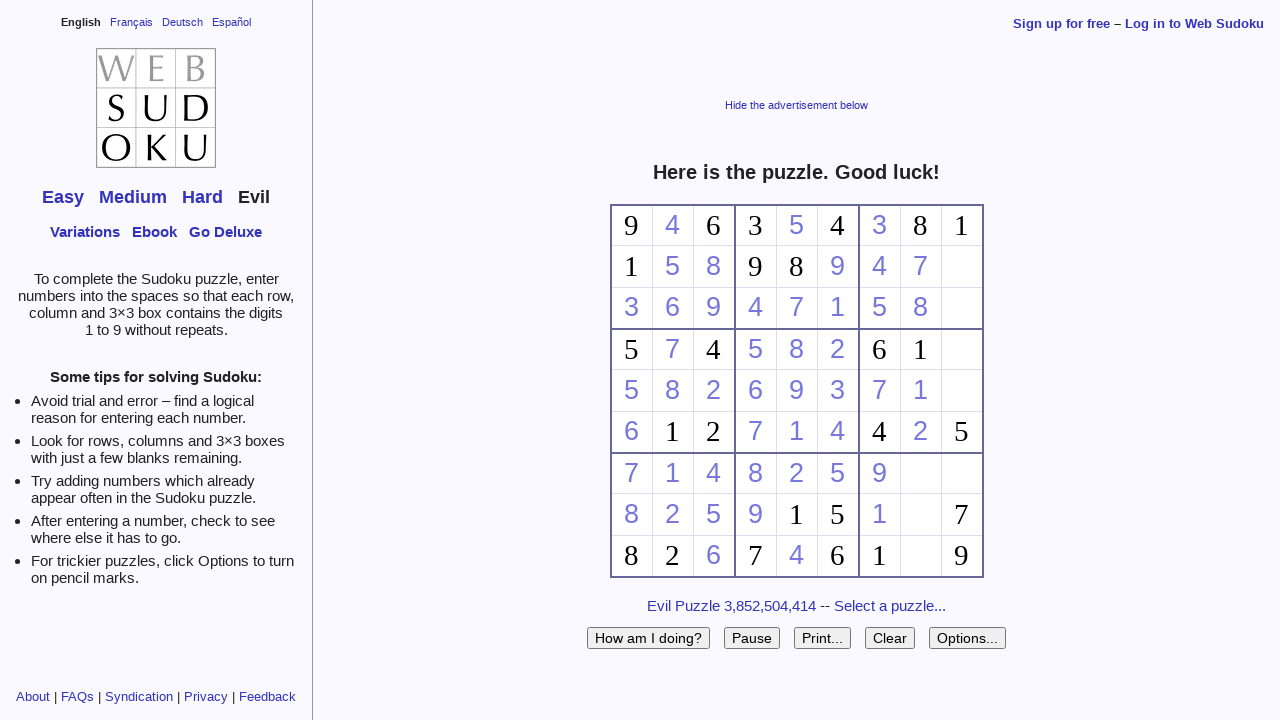

Filled cell [7][6] with value 3 on input#f76
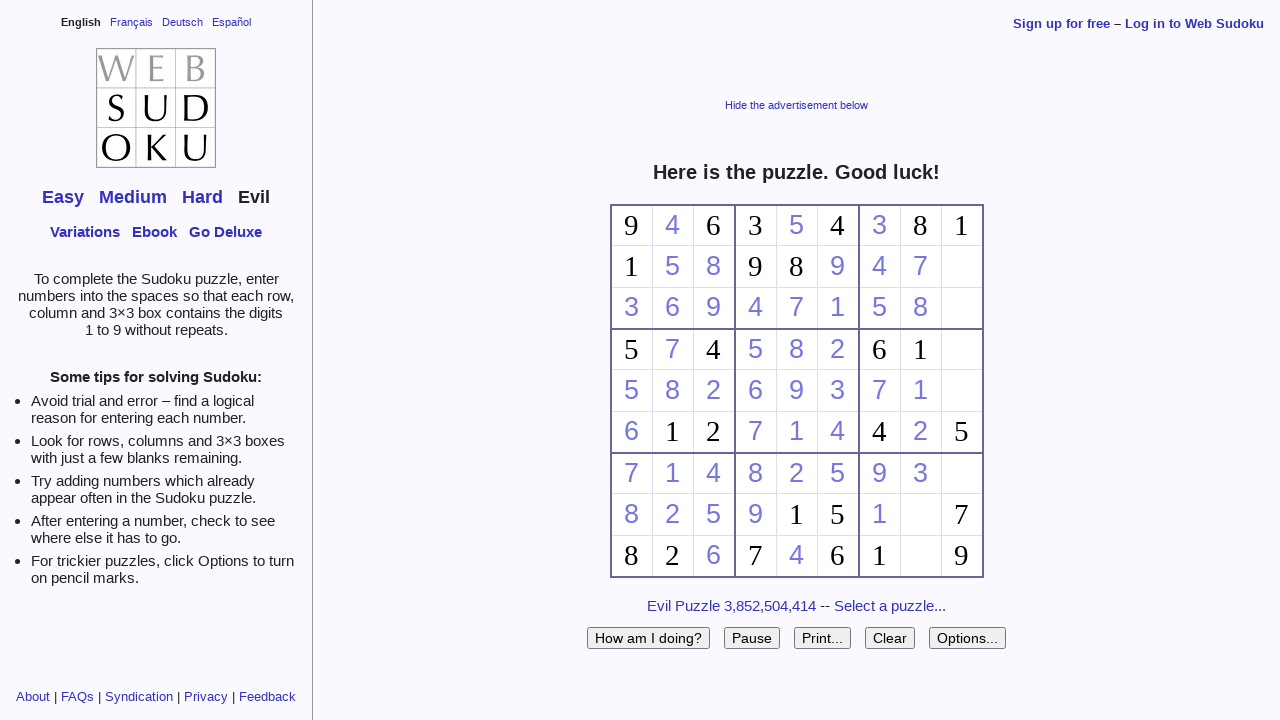

Filled cell [7][7] with value 4 on input#f77
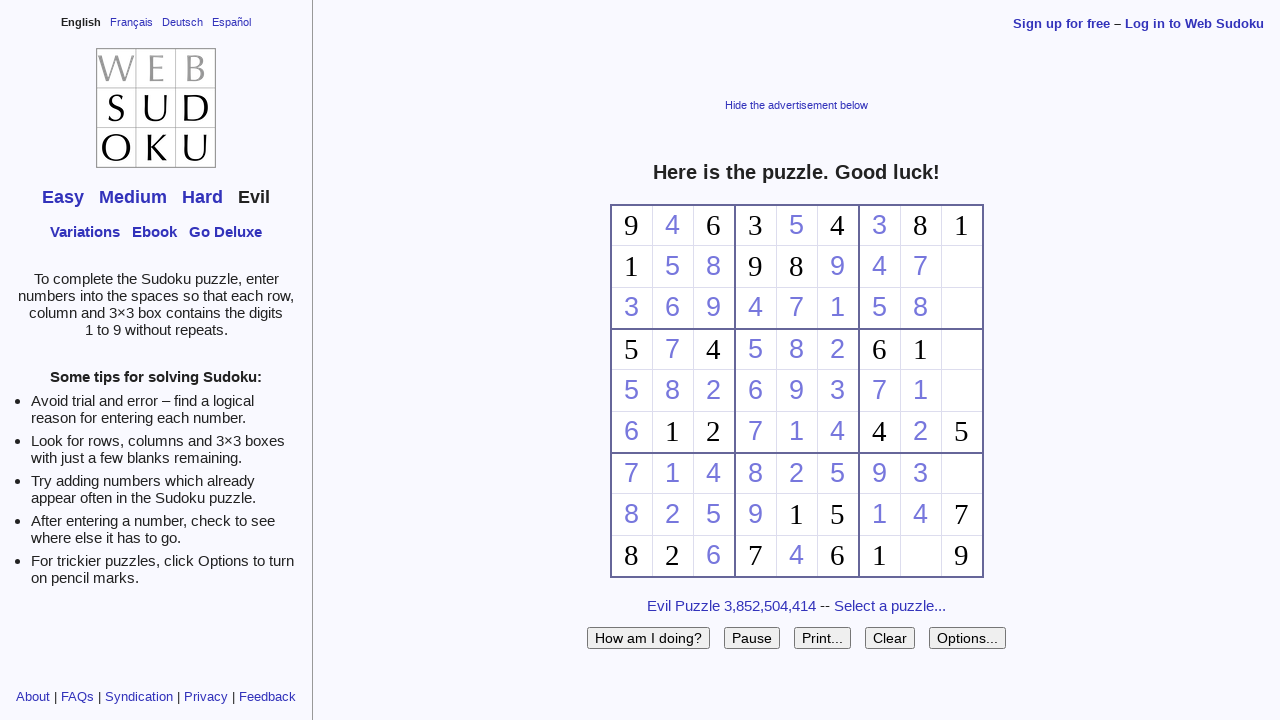

Filled cell [7][8] with value 5 on input#f78
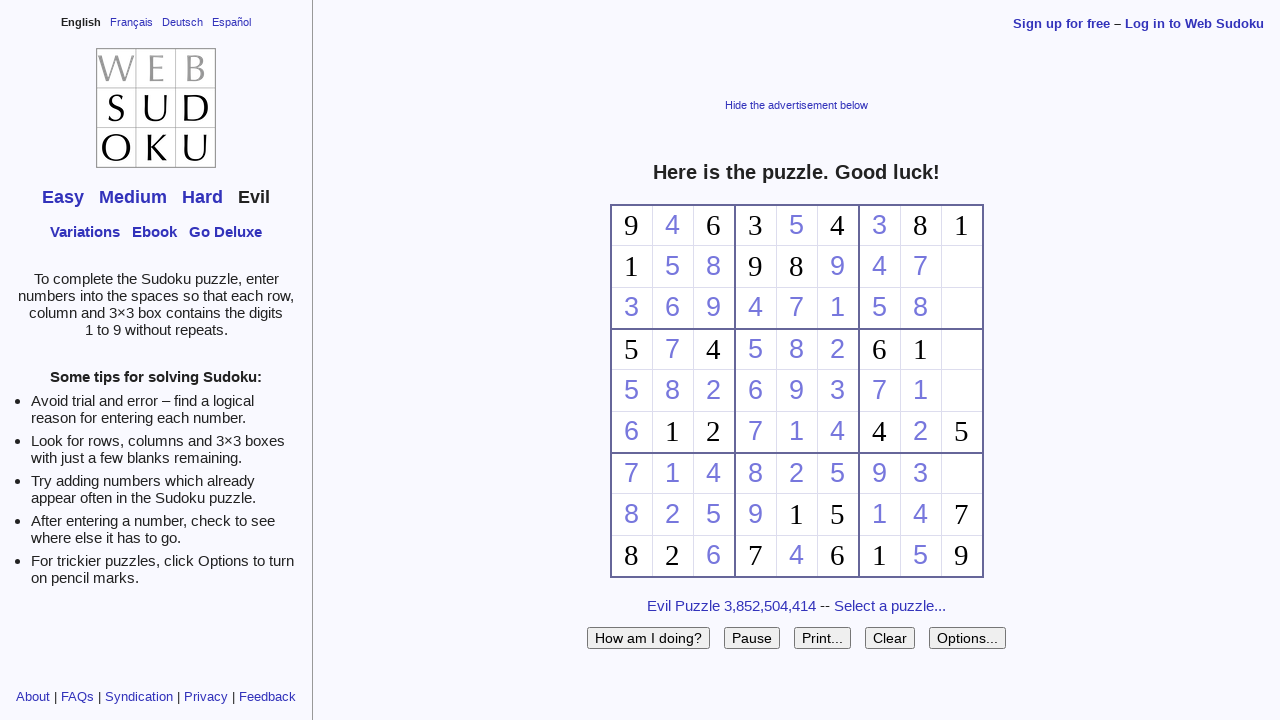

Filled cell [8][1] with value 1 on input#f81
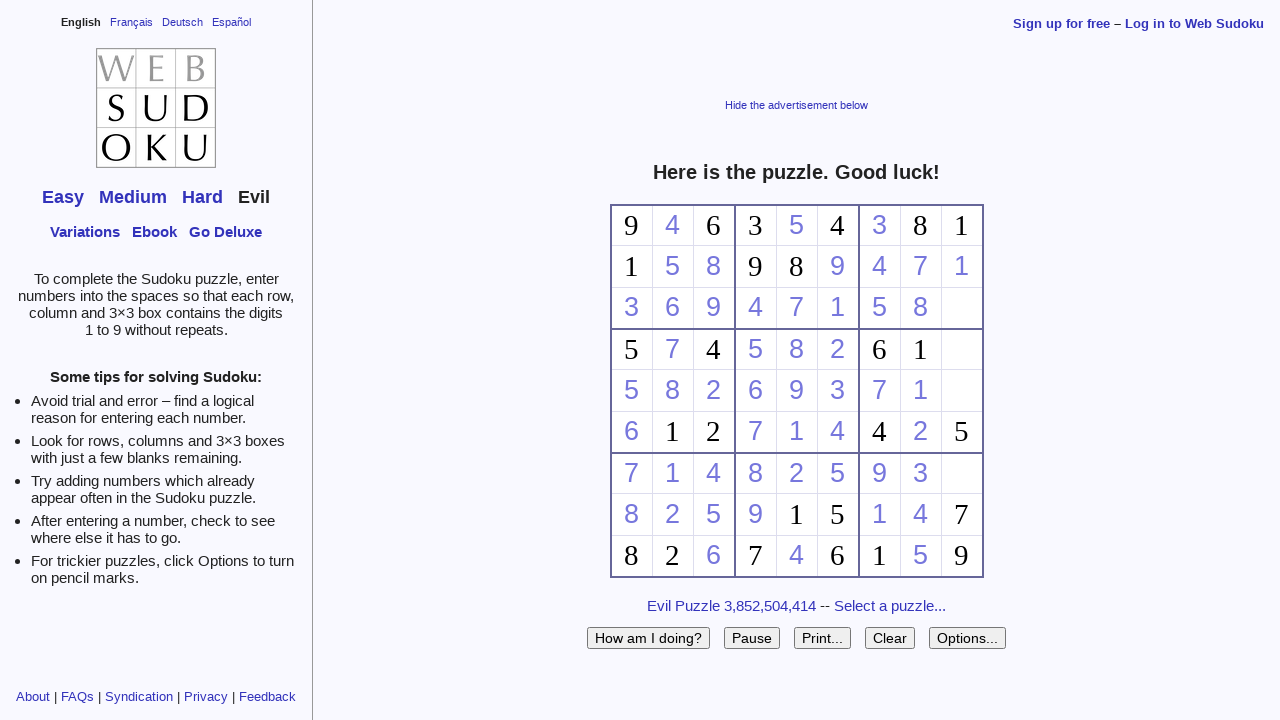

Filled cell [8][2] with value 2 on input#f82
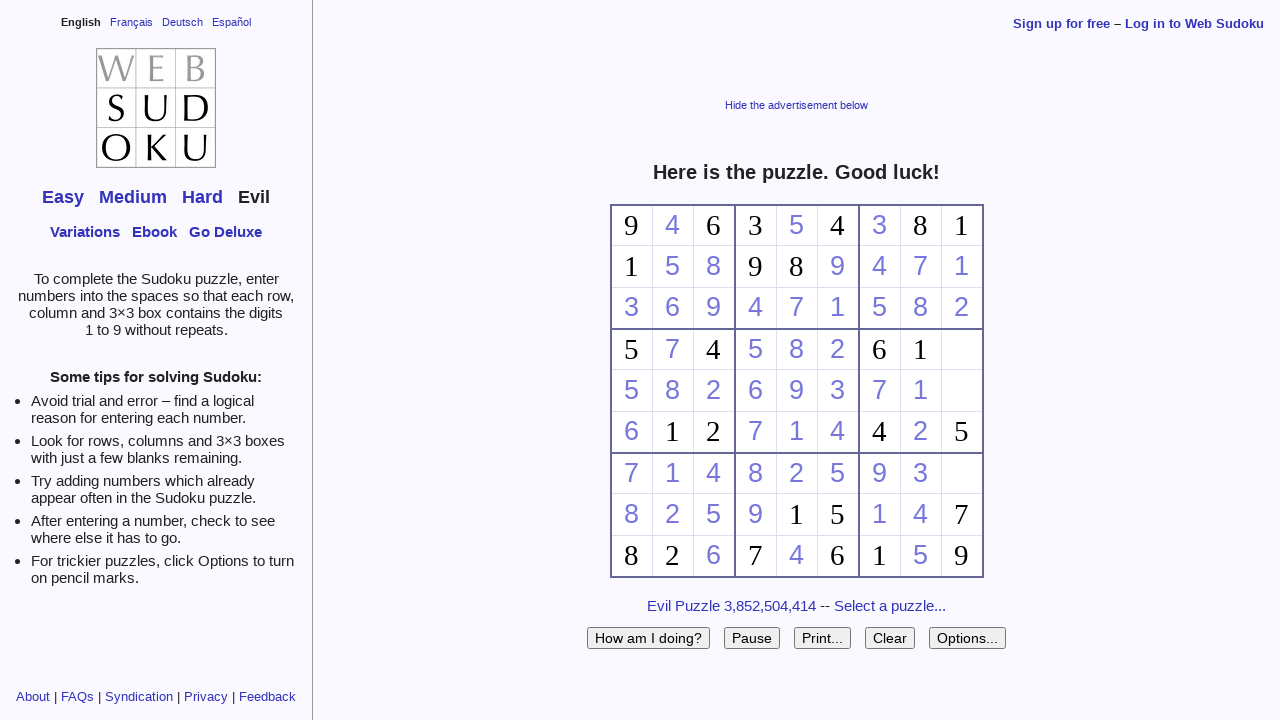

Filled cell [8][3] with value 3 on input#f83
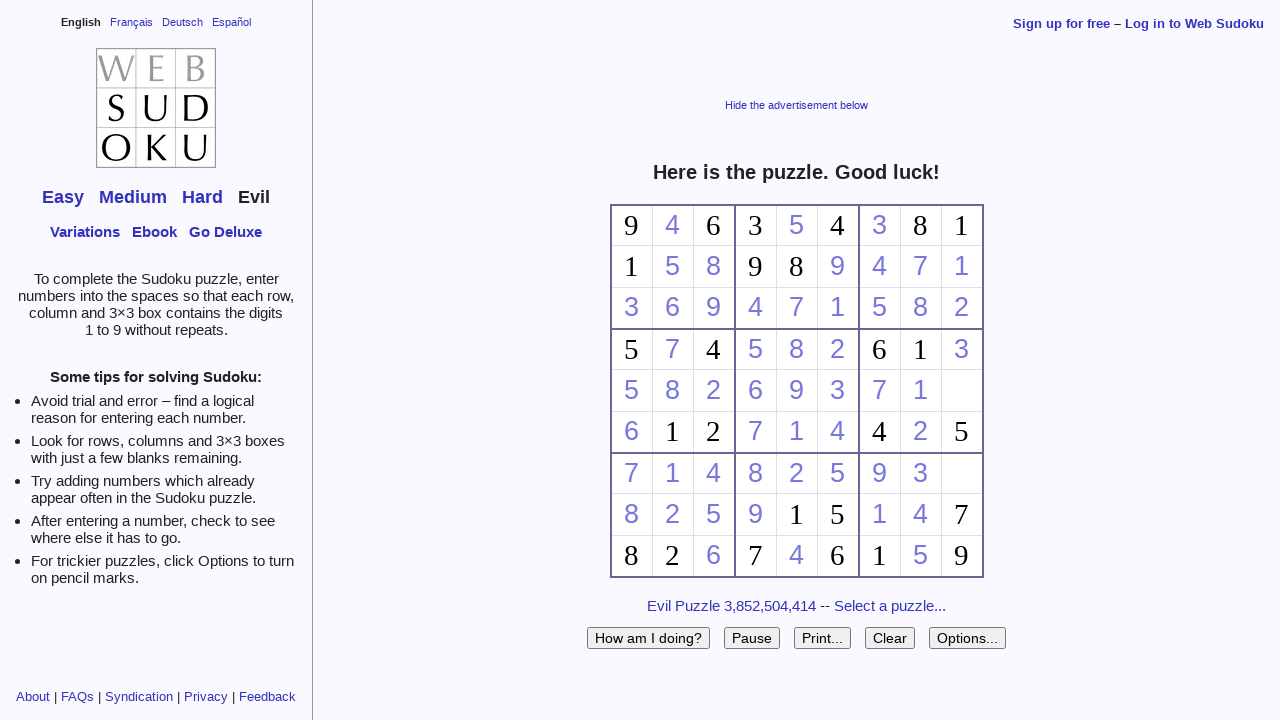

Filled cell [8][4] with value 4 on input#f84
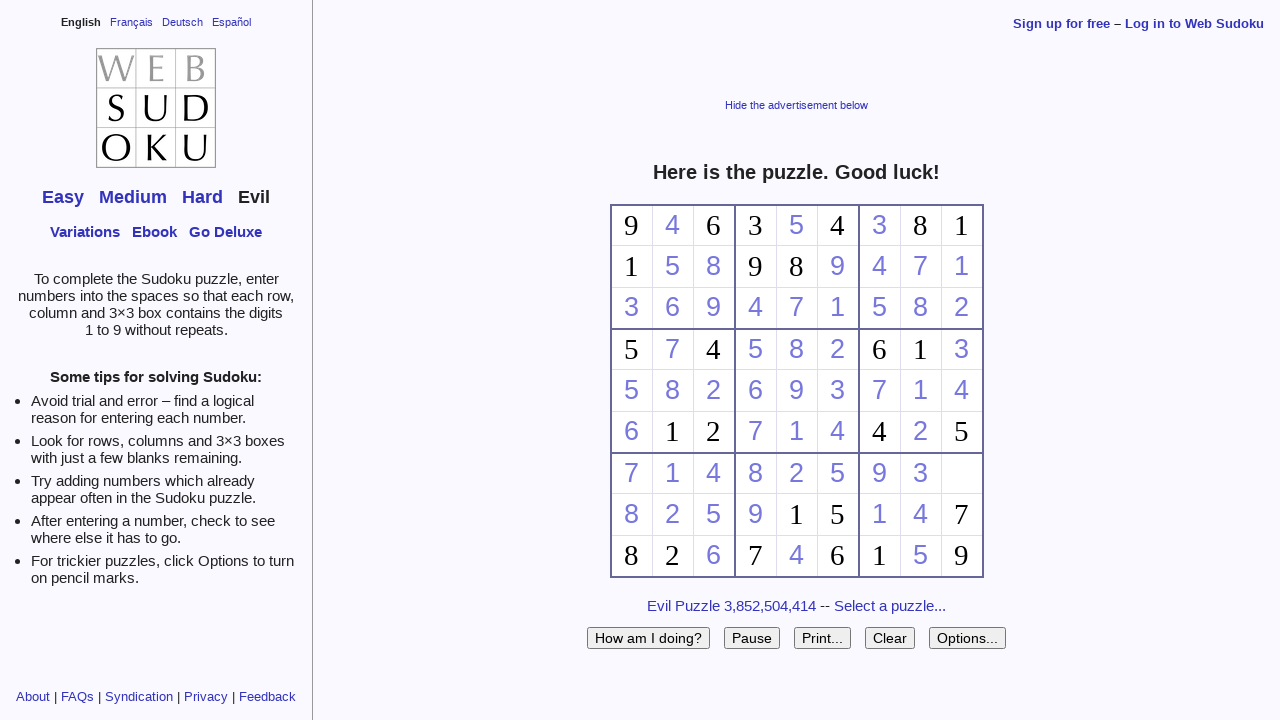

Filled cell [8][6] with value 6 on input#f86
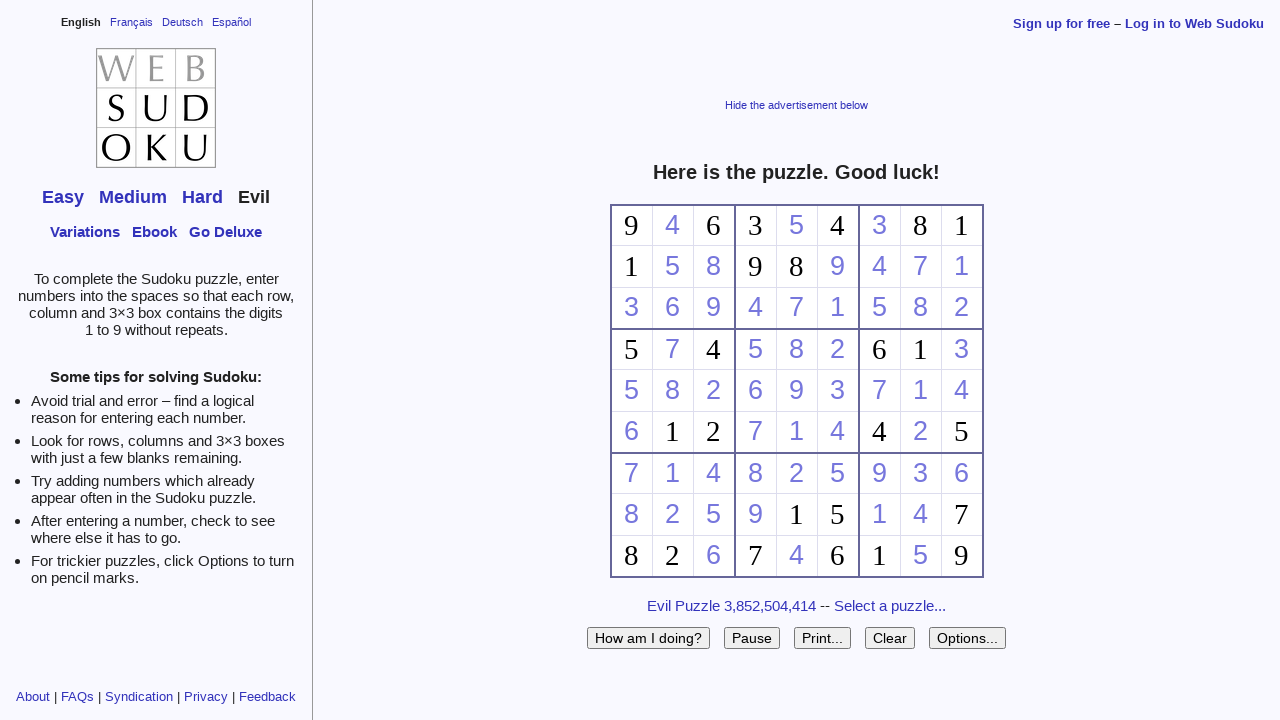

Clicked submit button to check Sudoku solution at (648, 638) on input[name='submit']
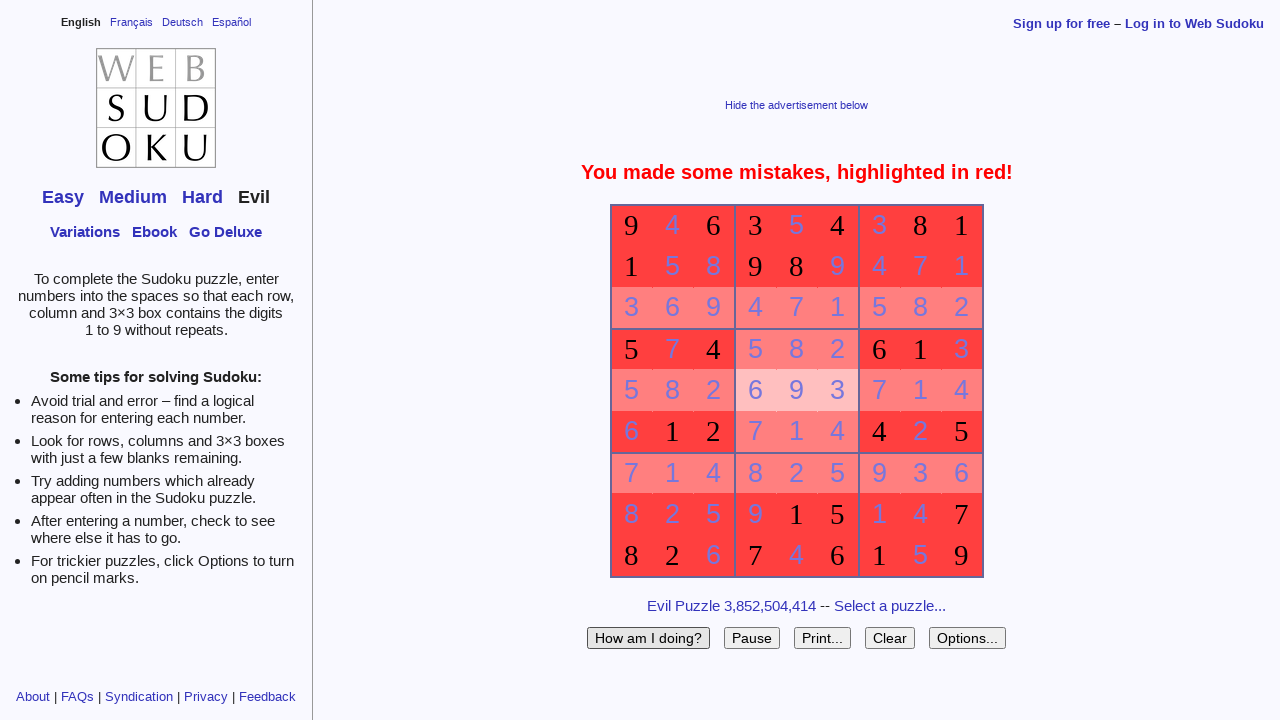

Result page loaded after solution submission
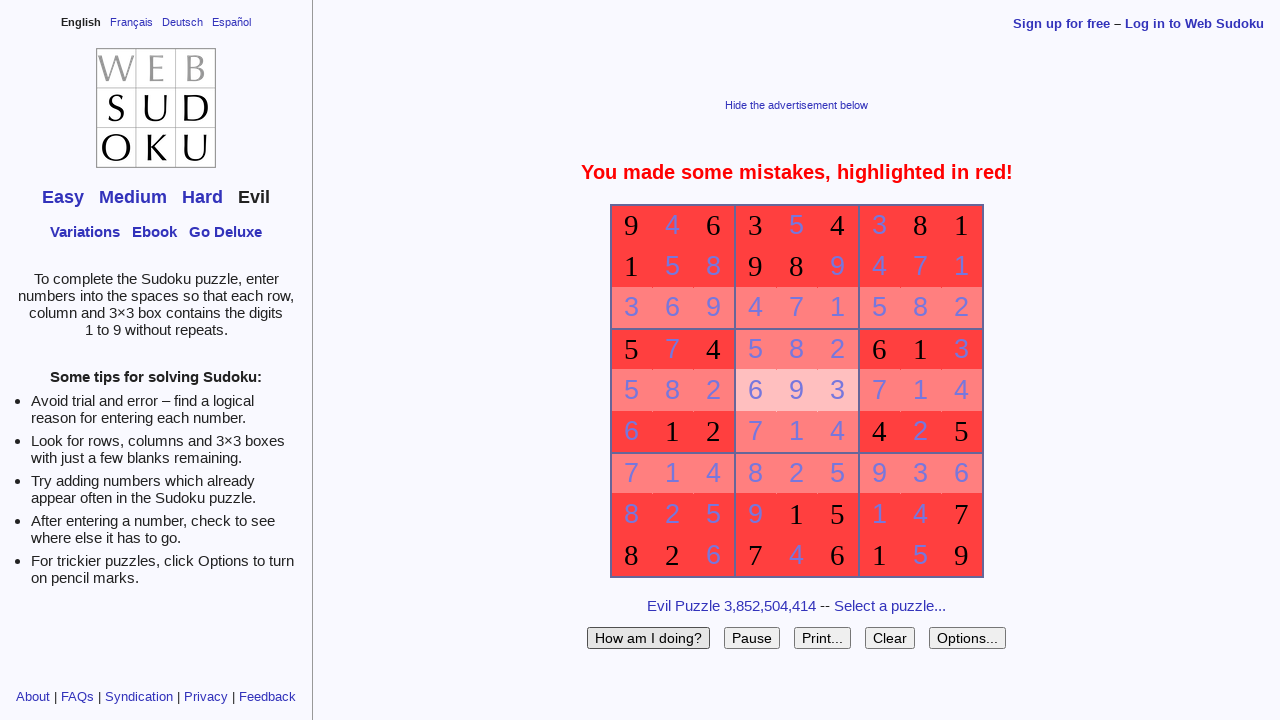

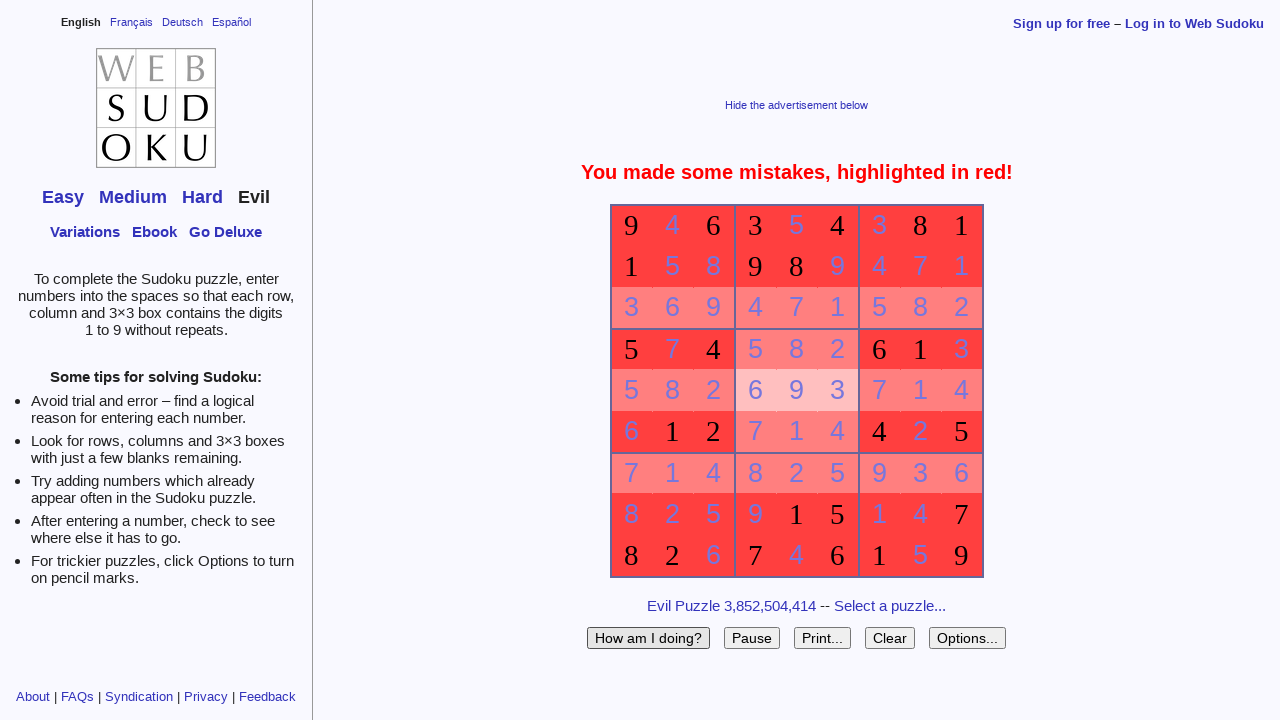